Navigates to a practice automation page and verifies that all links are loaded and accessible

Starting URL: https://rahulshettyacademy.com/AutomationPractice/

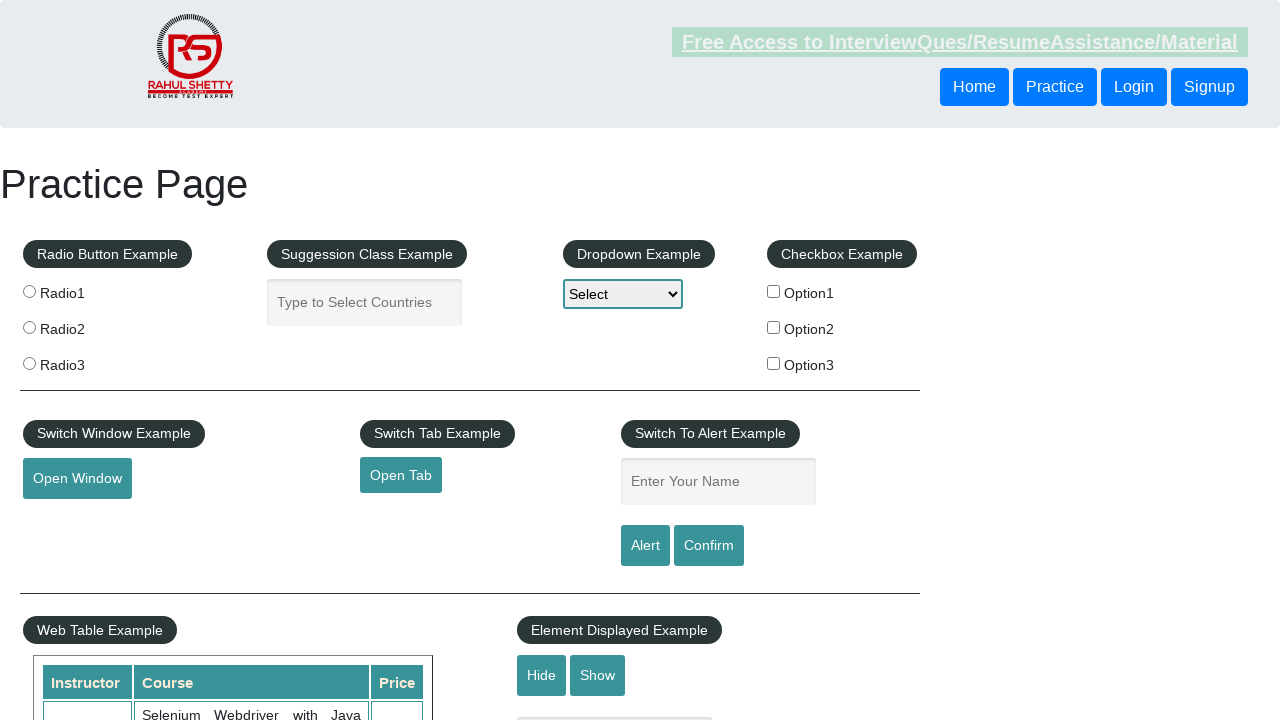

Navigated to Rahul Shetty Academy automation practice page
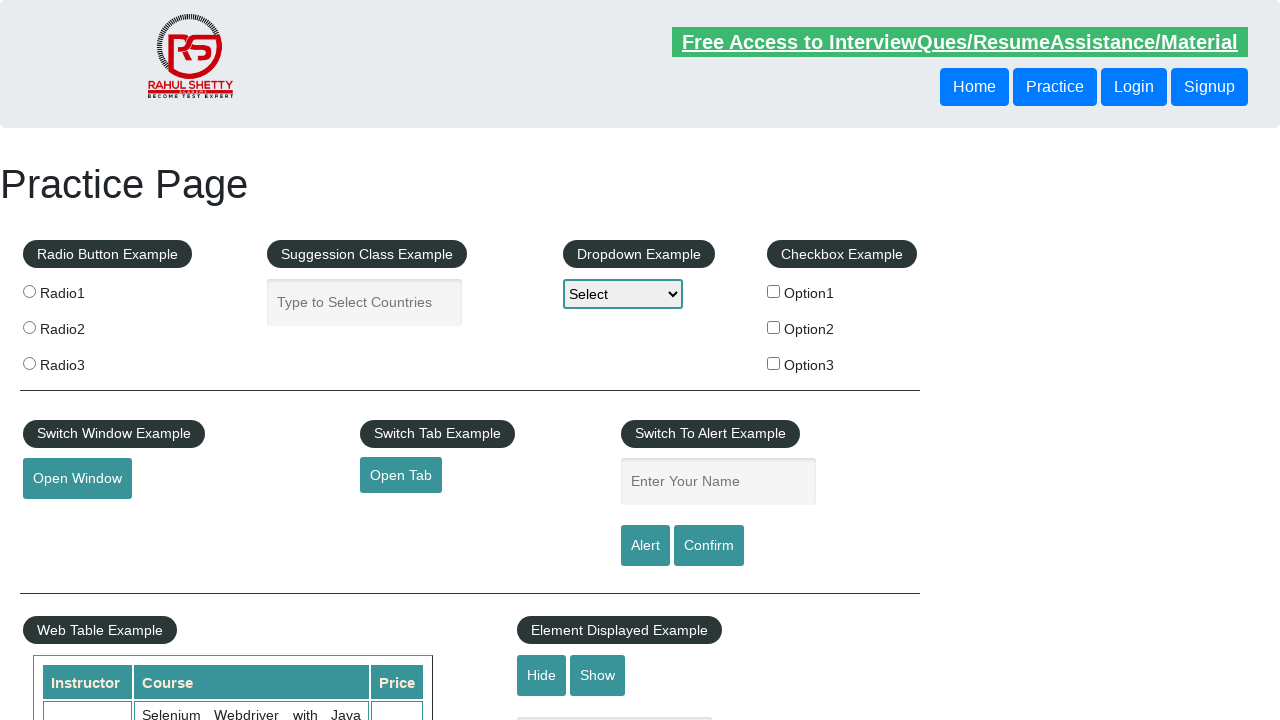

Page fully loaded with all network requests completed
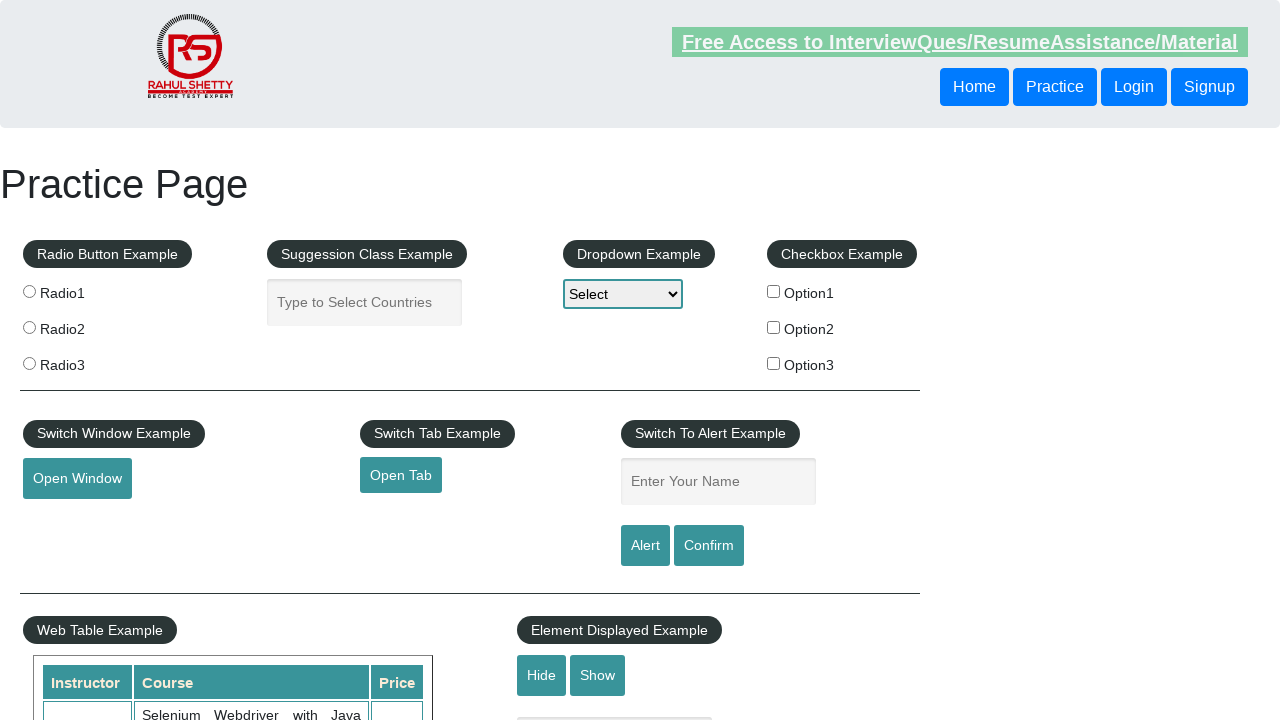

Found 27 links on the page
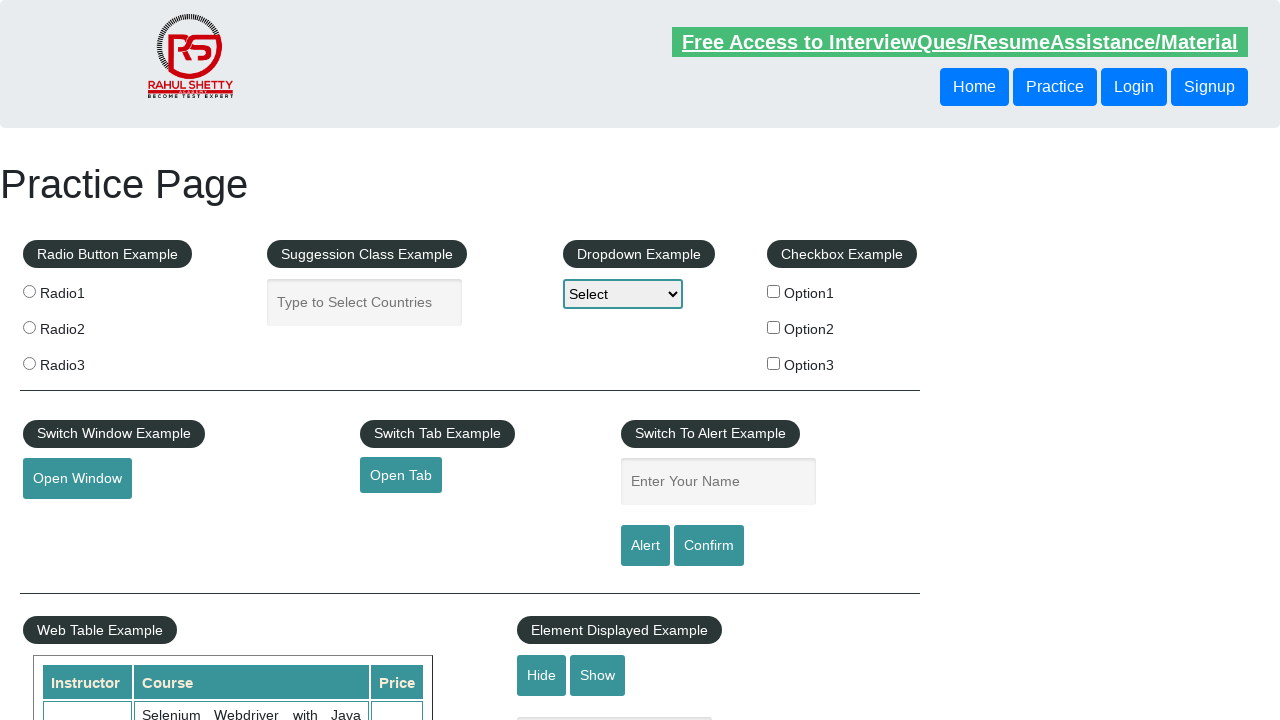

Verified that links are present on the page
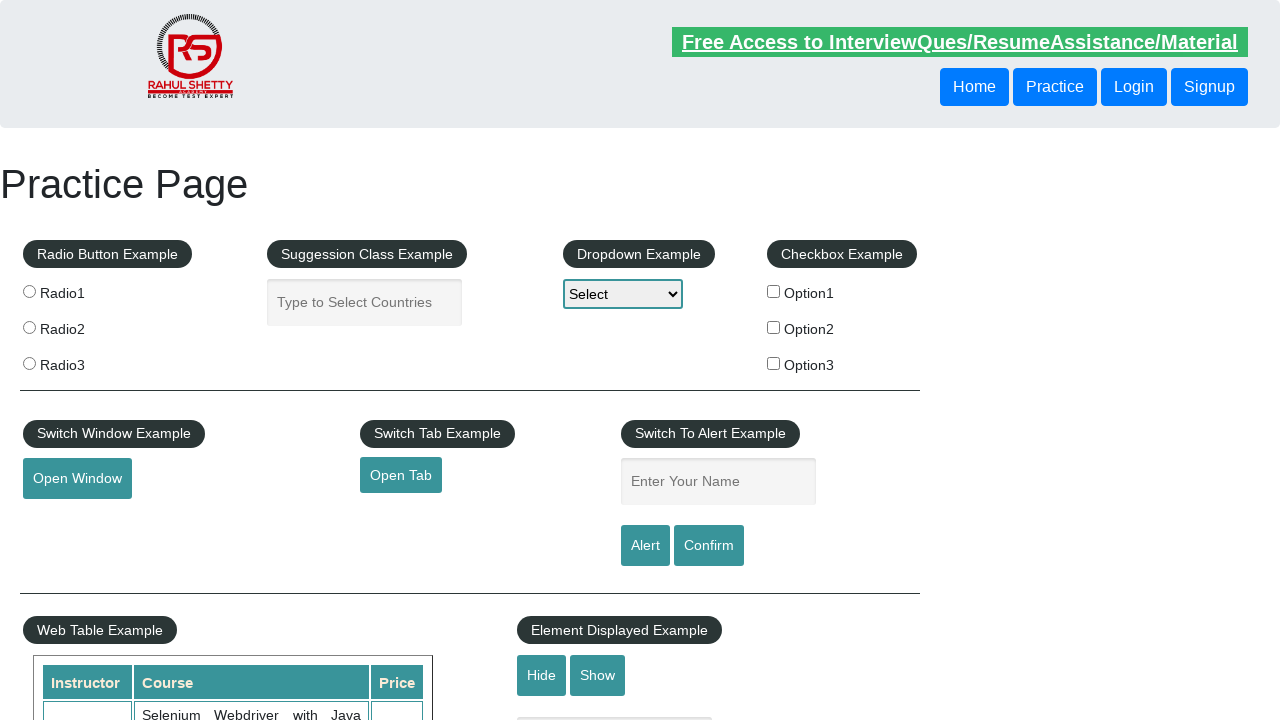

Retrieved link text '' and href 'https://www.rahulshettyacademy.com/'
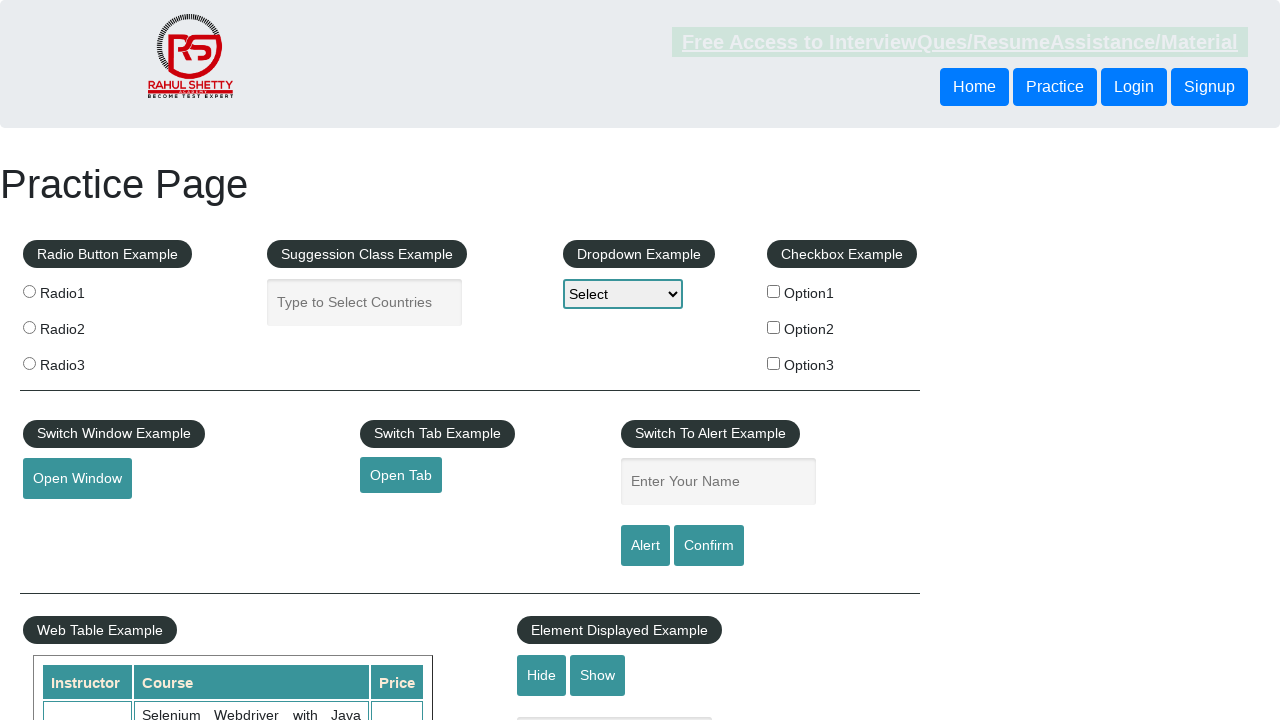

Verified link '' is accessible and loaded
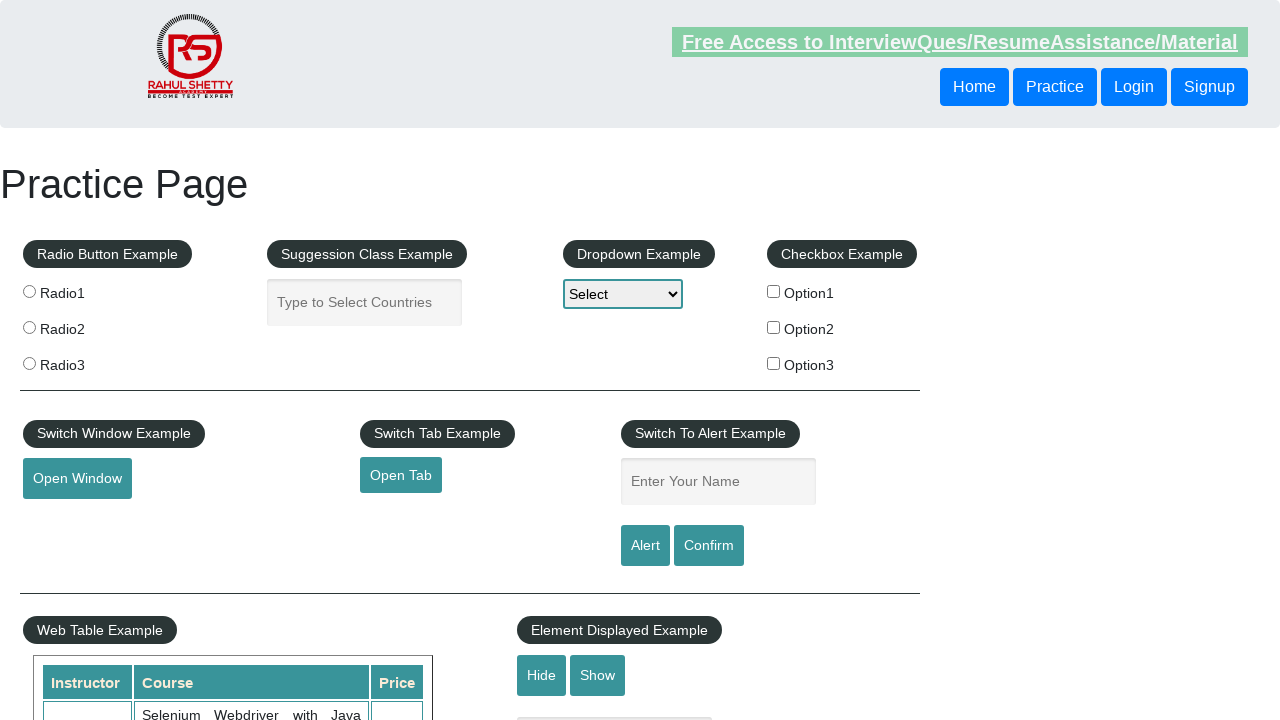

Retrieved link text 'Free Access to InterviewQues/ResumeAssistance/Material' and href 'https://rahulshettyacademy.com/documents-request'
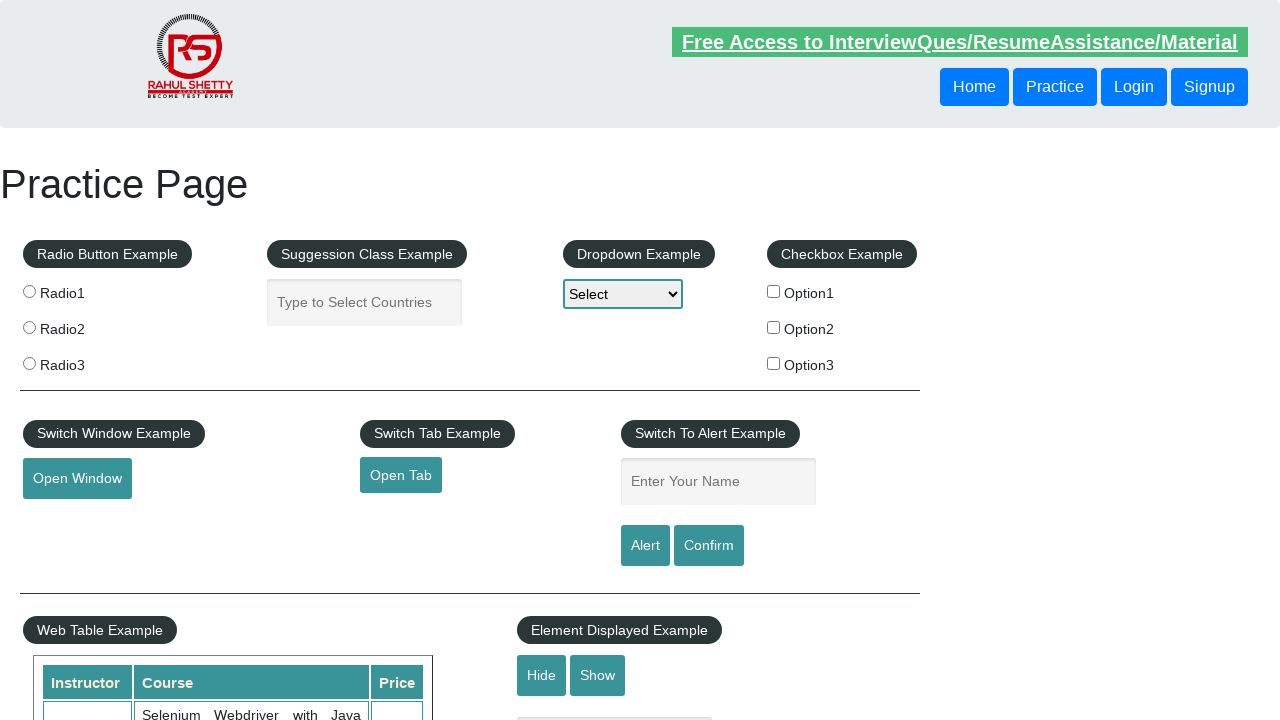

Verified link 'Free Access to InterviewQues/ResumeAssistance/Material' is accessible and loaded
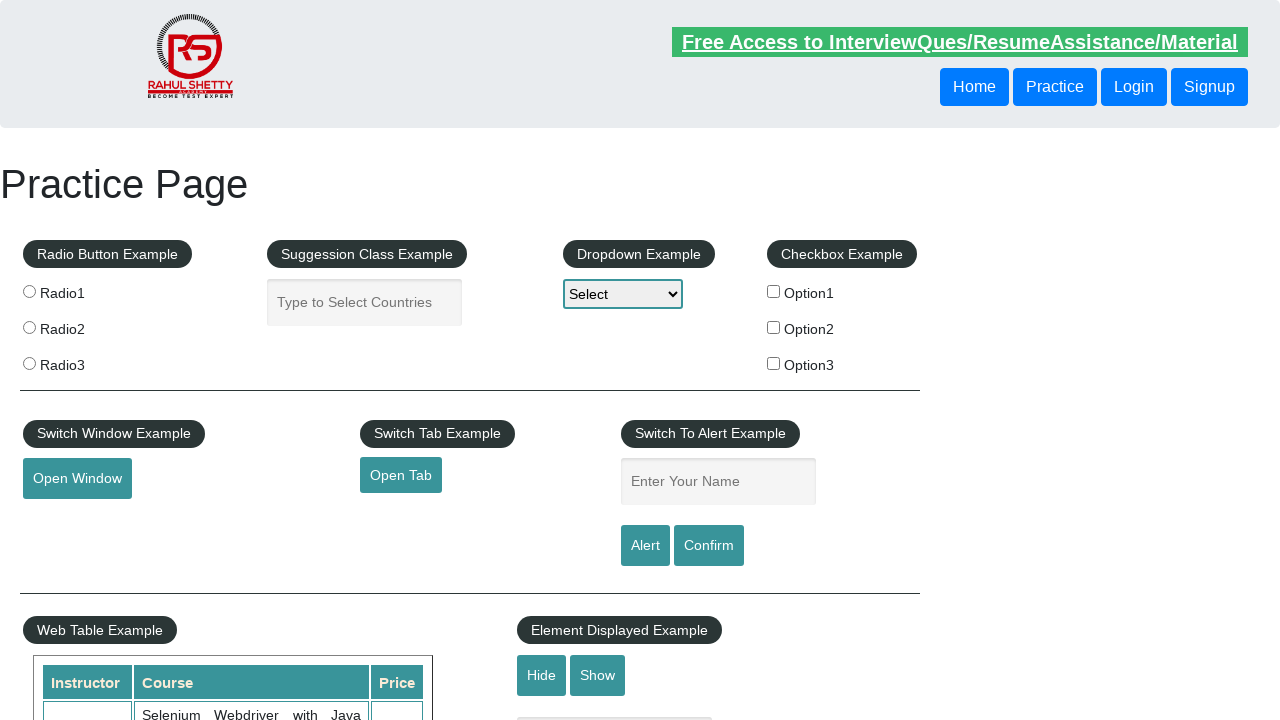

Retrieved link text 'Home' and href 'https://www.rahulshettyacademy.com/'
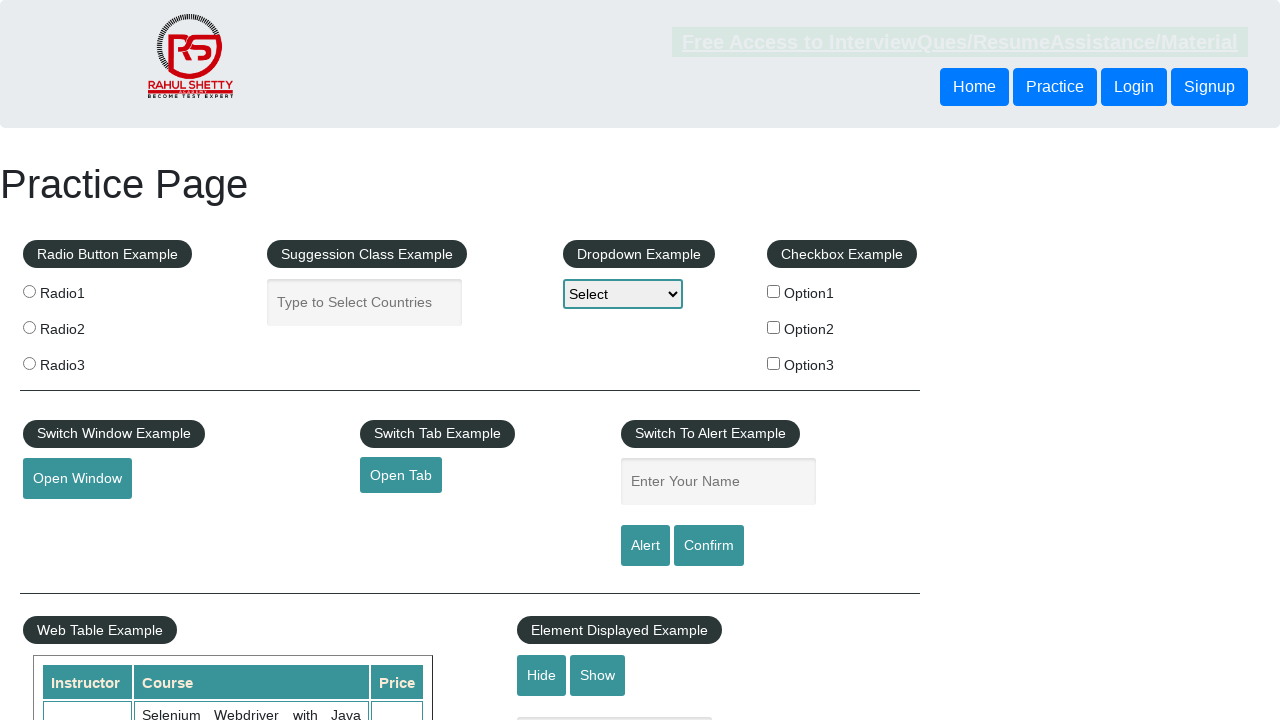

Verified link 'Home' is accessible and loaded
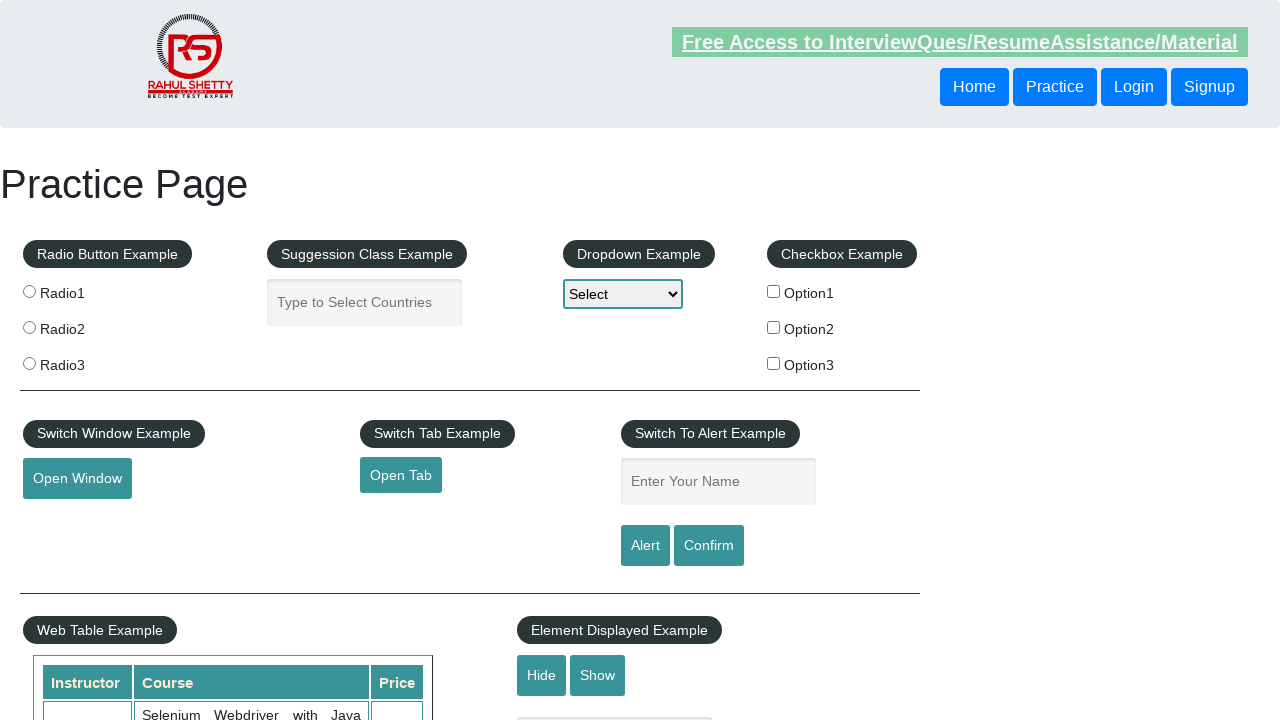

Retrieved link text 'Open Tab' and href 'https://www.qaclickacademy.com'
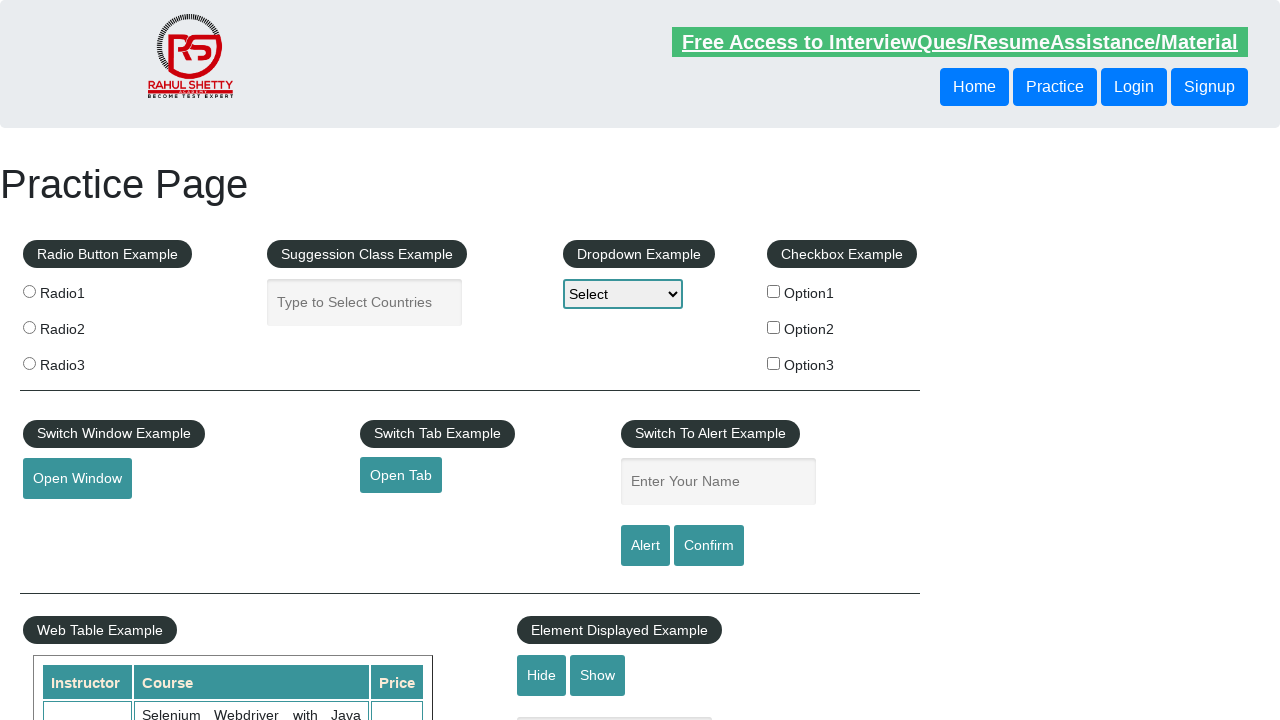

Verified link 'Open Tab' is accessible and loaded
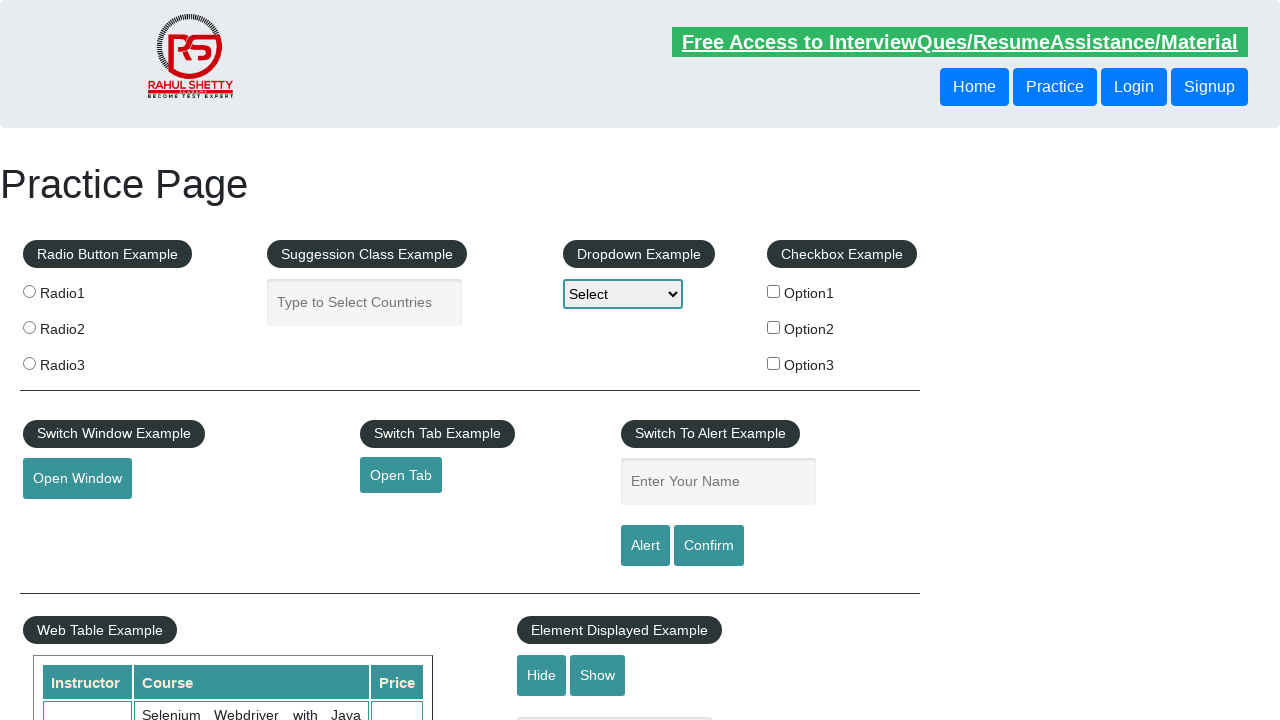

Retrieved link text 'Top' and href '#top'
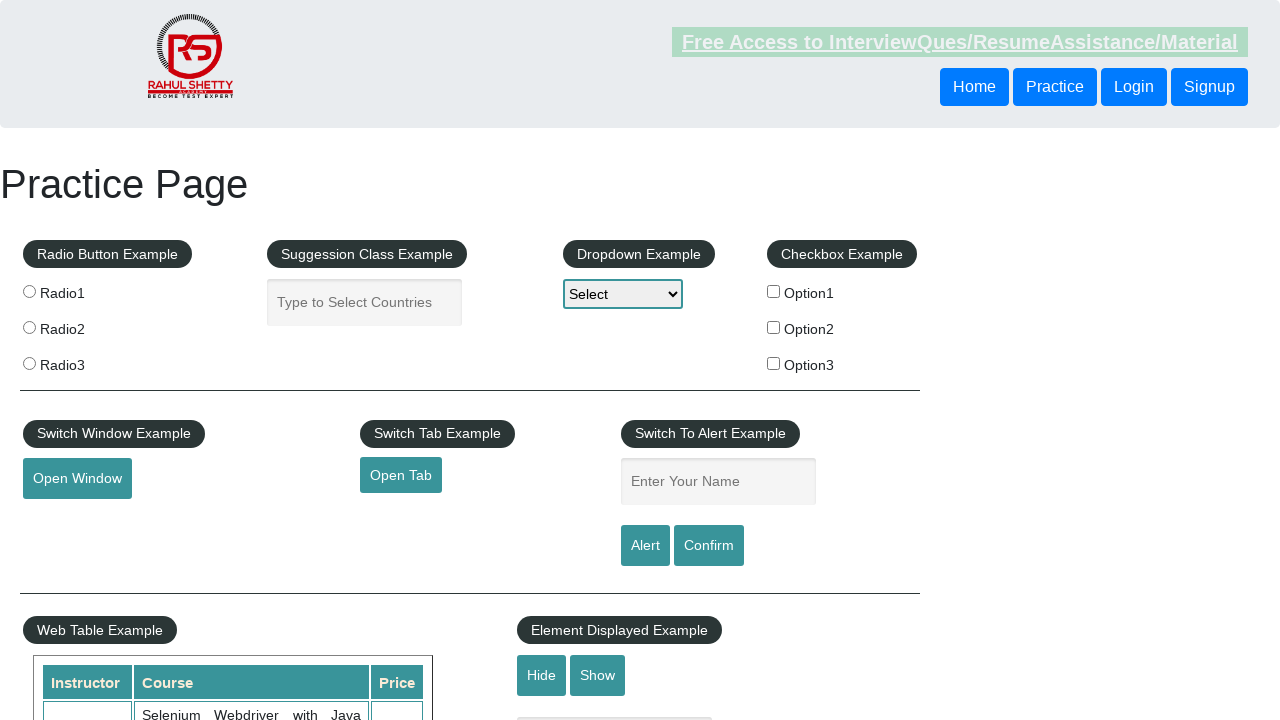

Verified link 'Top' is accessible and loaded
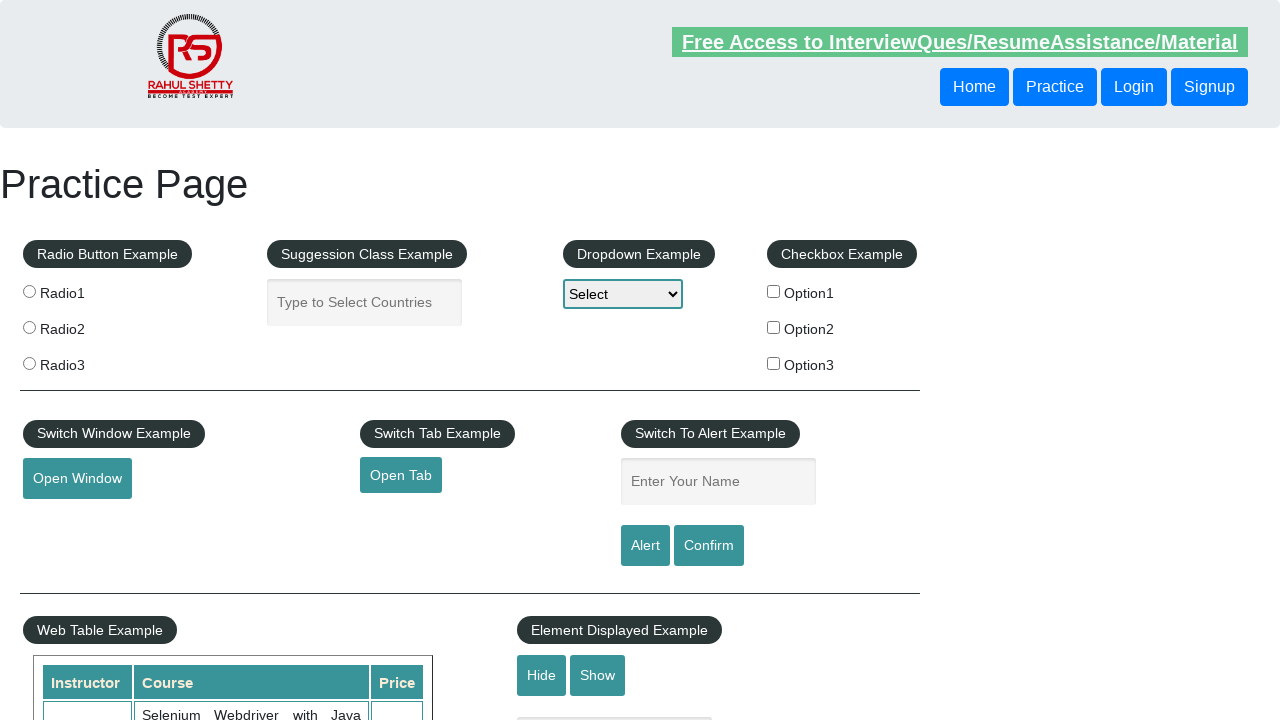

Retrieved link text 'Reload' and href ''
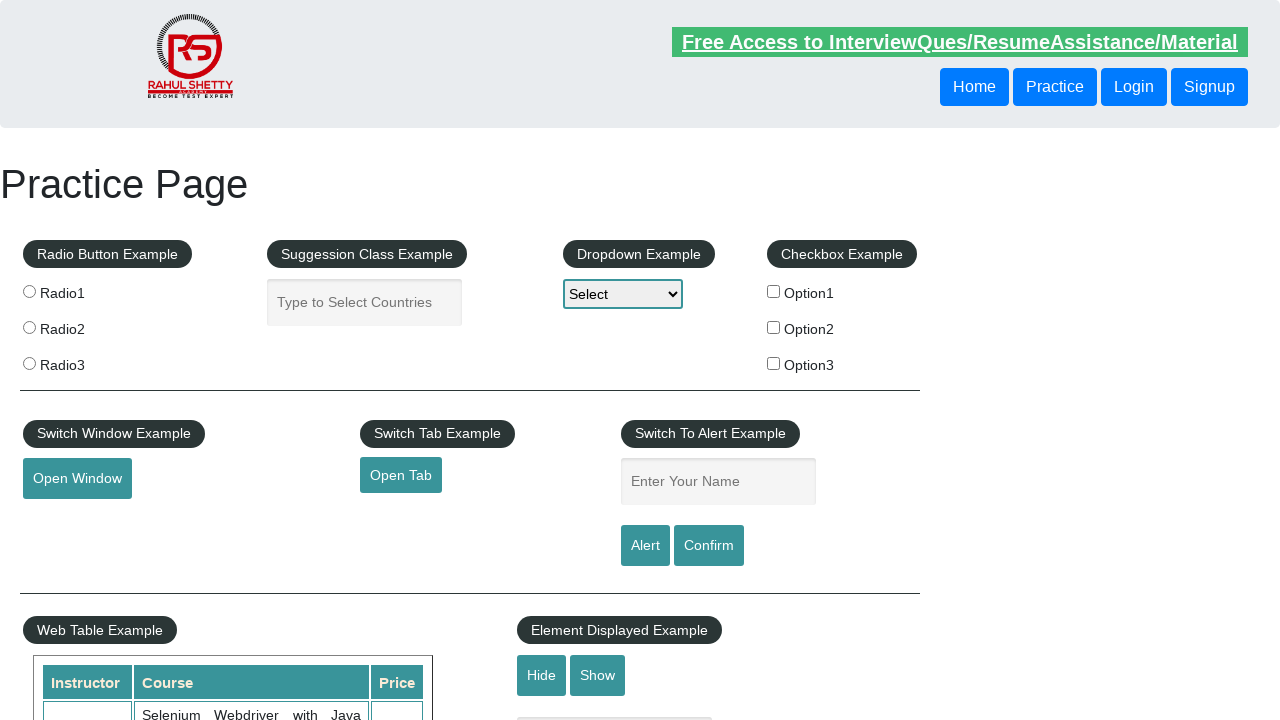

Verified link 'Reload' is accessible and loaded
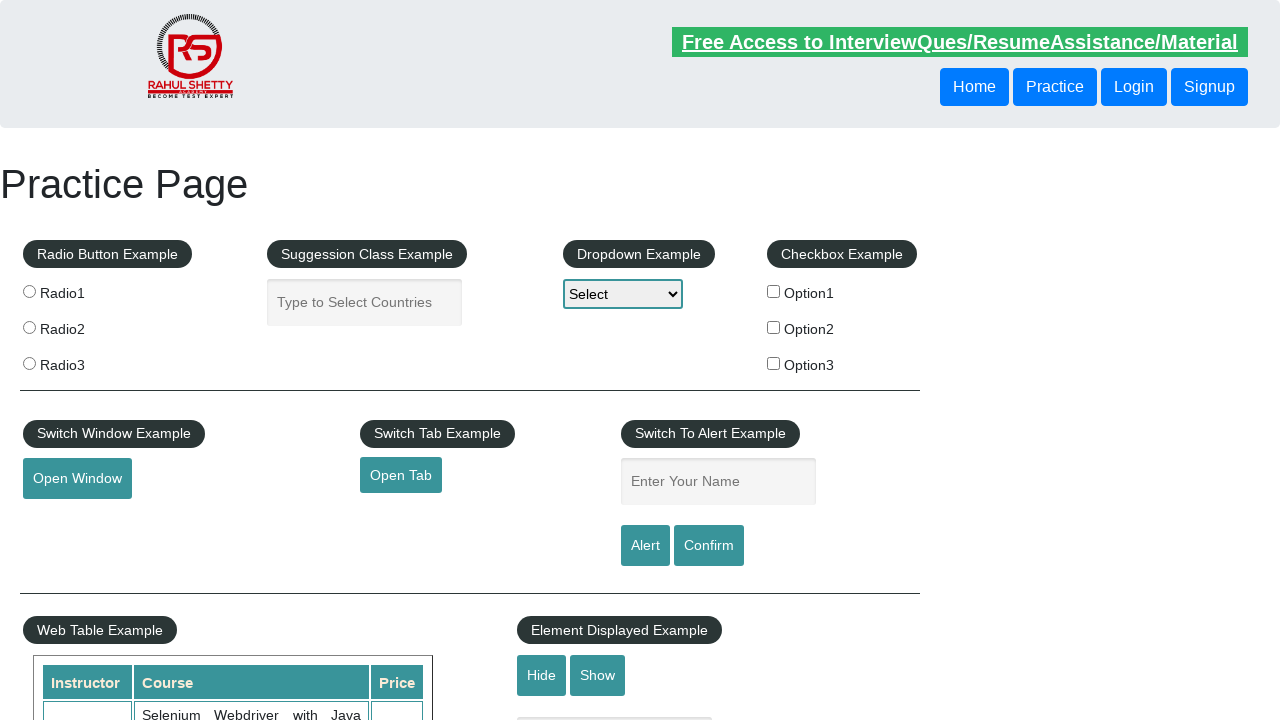

Retrieved link text 'Discount Coupons' and href '#'
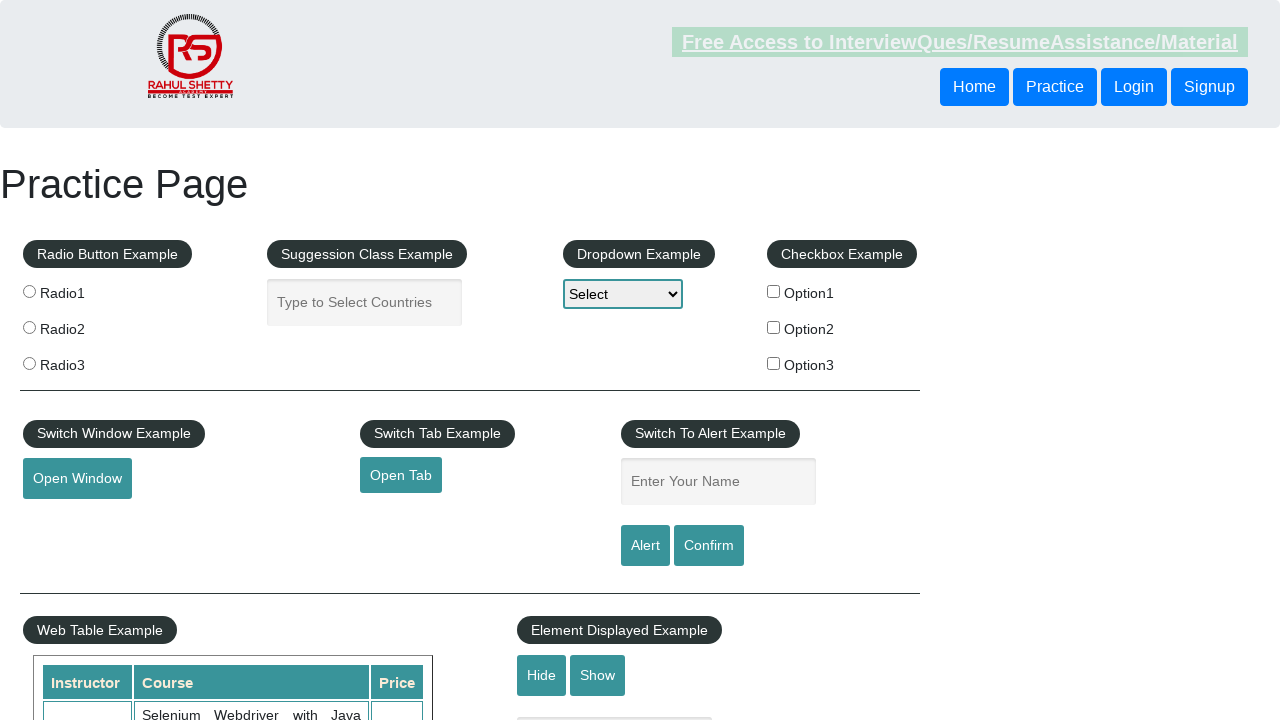

Verified link 'Discount Coupons' is accessible and loaded
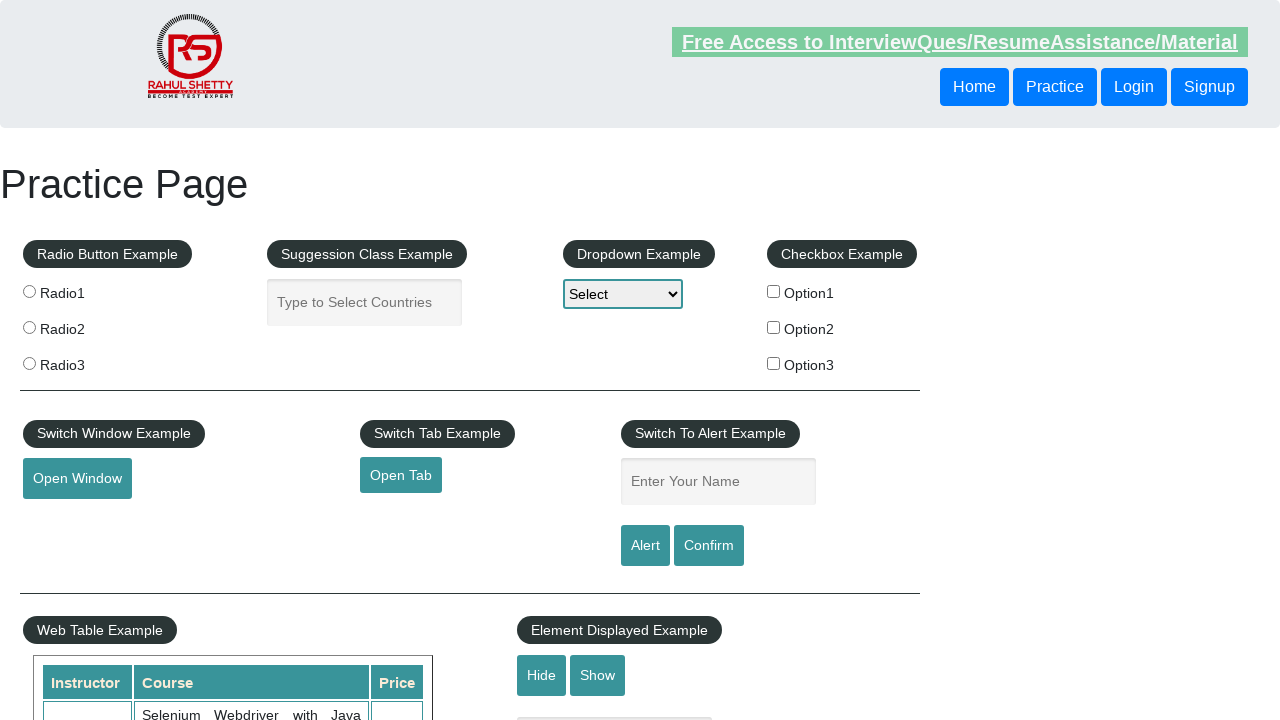

Retrieved link text 'REST API' and href 'http://www.restapitutorial.com/'
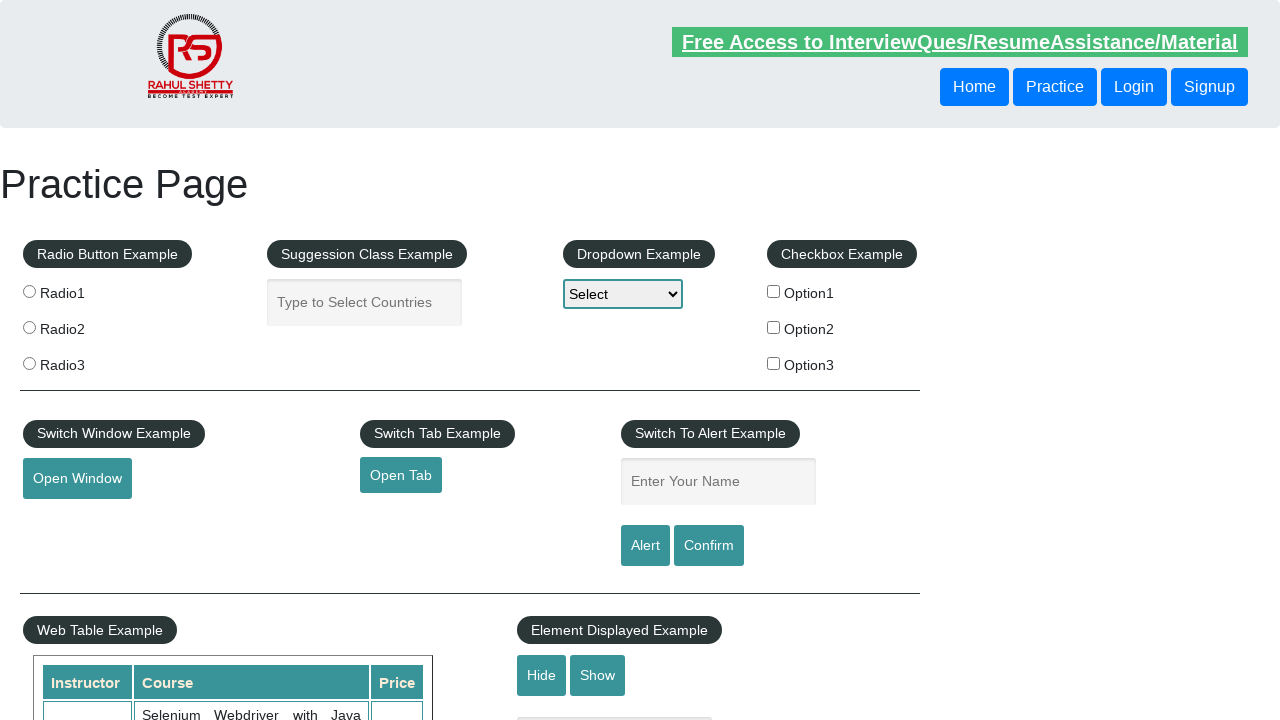

Verified link 'REST API' is accessible and loaded
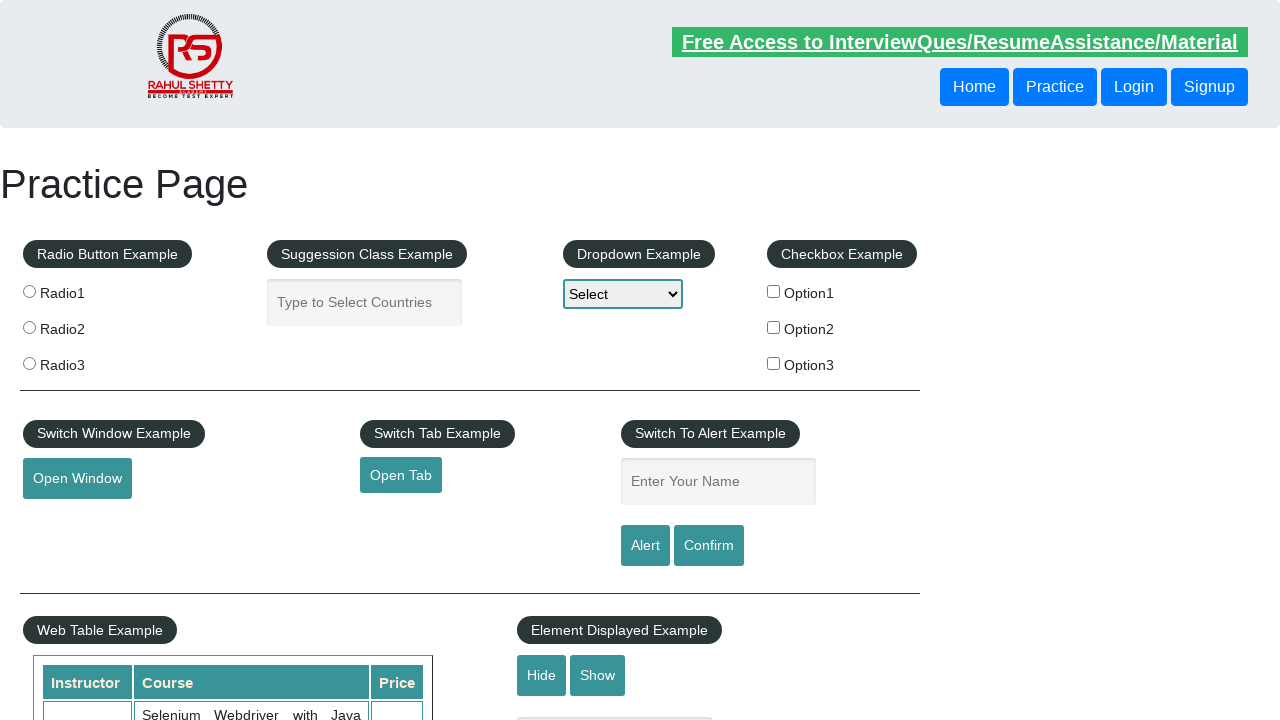

Retrieved link text 'SoapUI' and href 'https://www.soapui.org/'
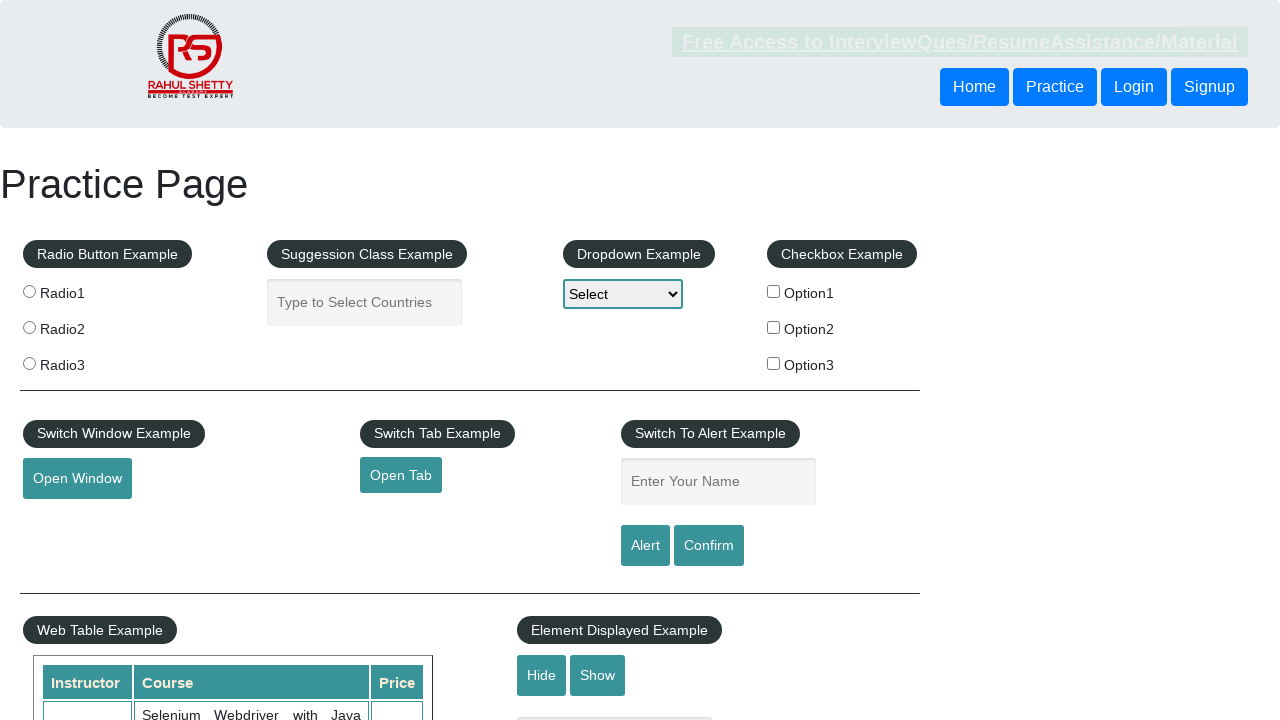

Verified link 'SoapUI' is accessible and loaded
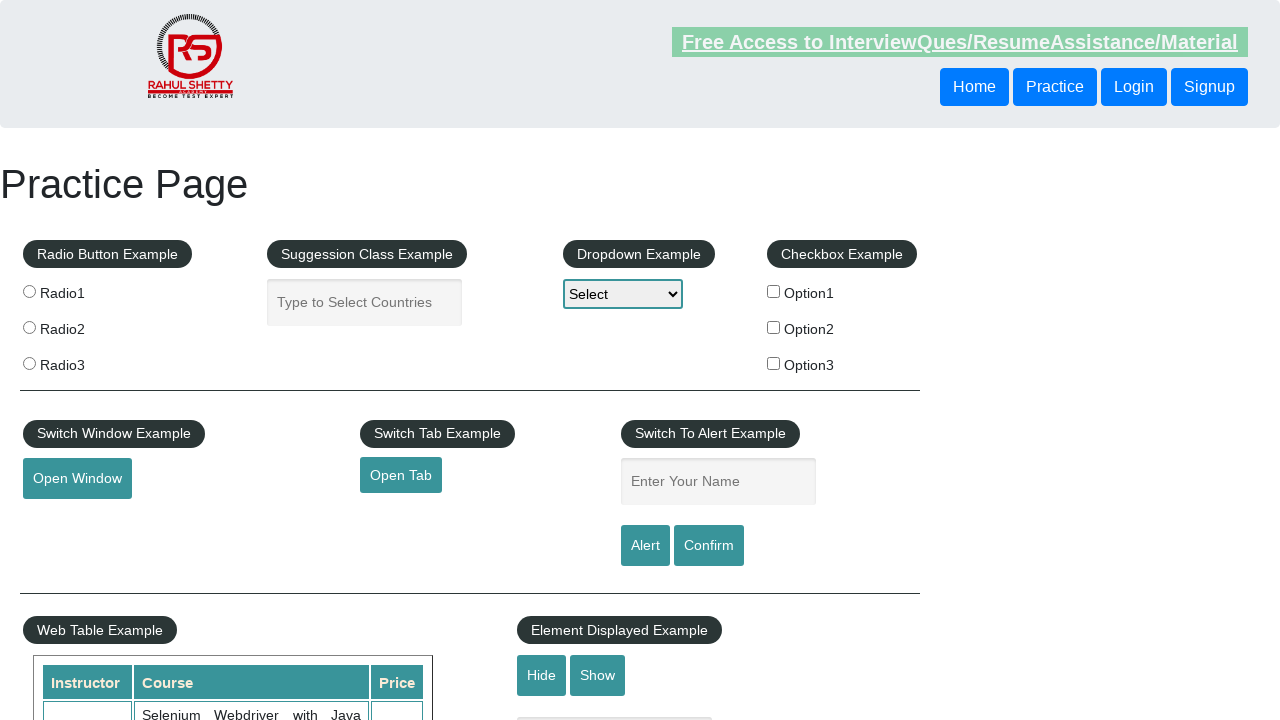

Retrieved link text 'Appium' and href 'https://courses.rahulshettyacademy.com/p/appium-tutorial'
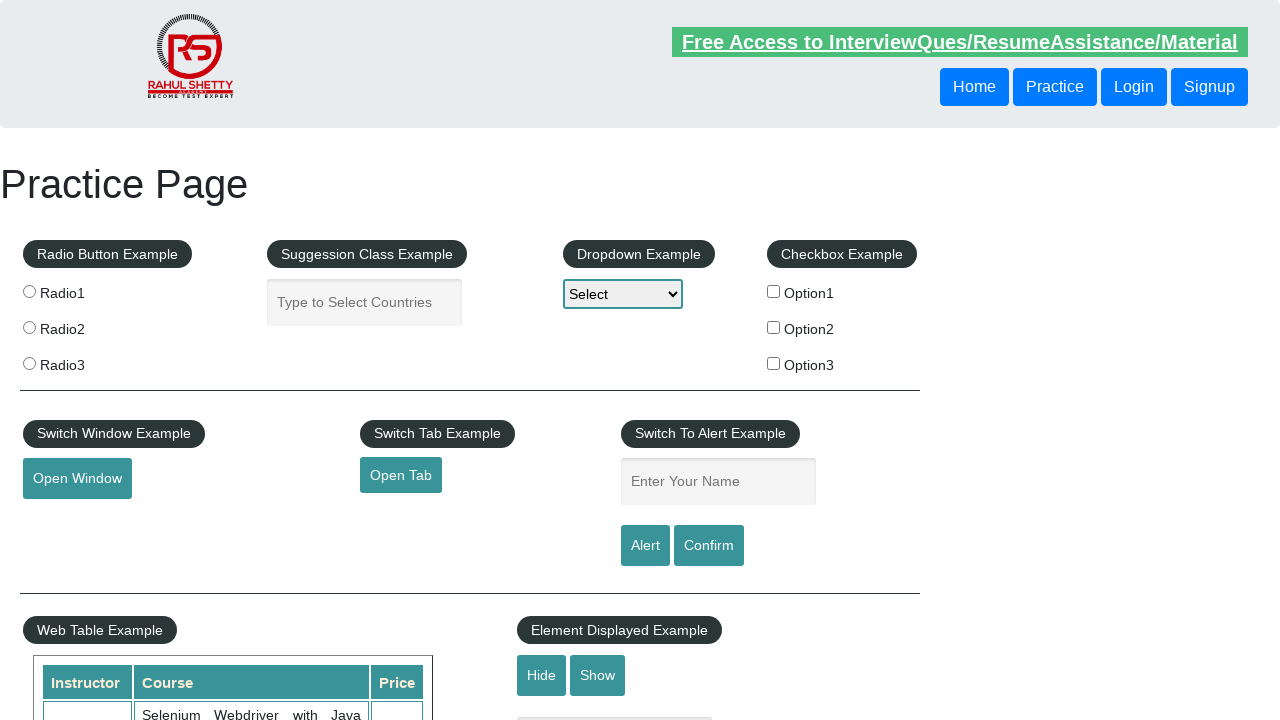

Verified link 'Appium' is accessible and loaded
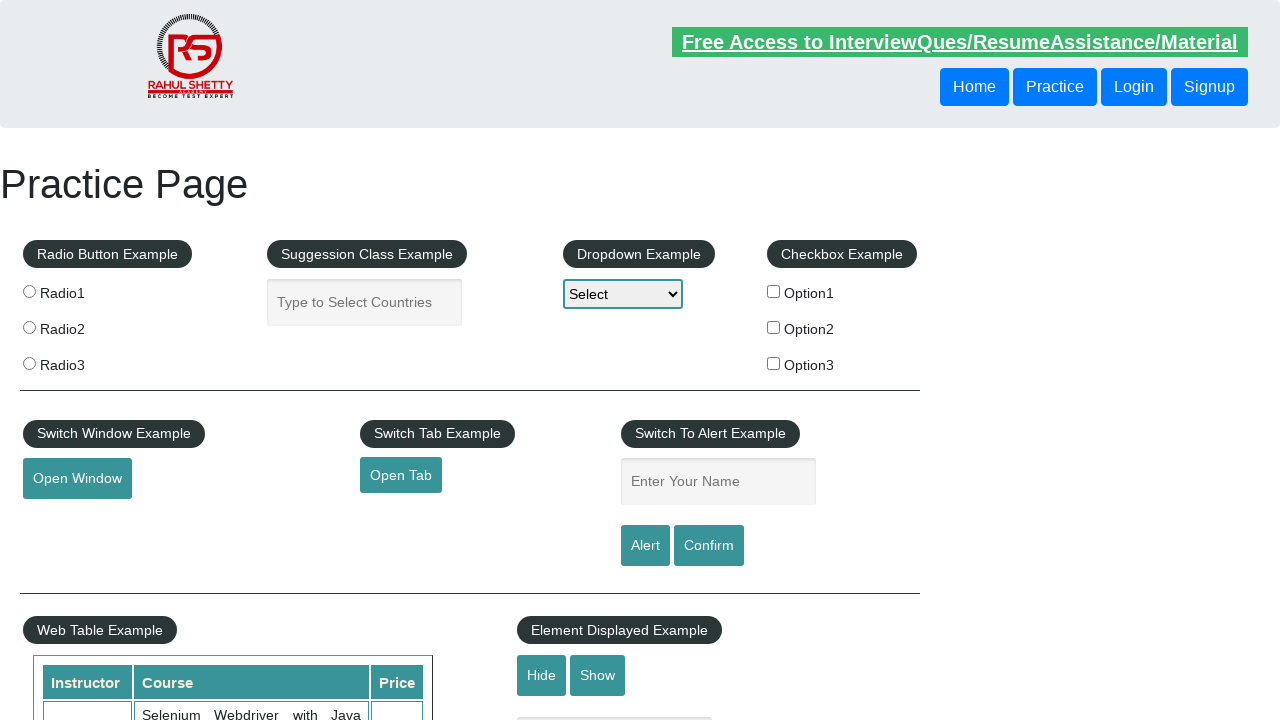

Retrieved link text 'JMeter' and href 'https://jmeter.apache.org/'
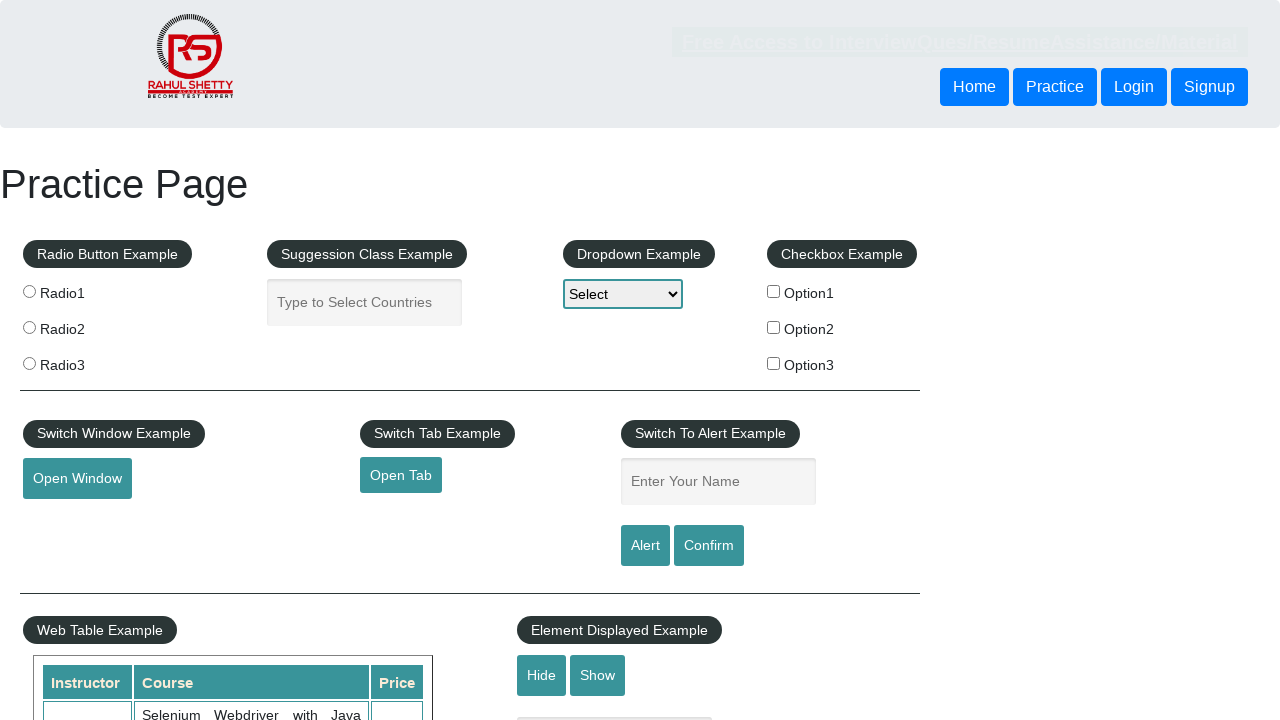

Verified link 'JMeter' is accessible and loaded
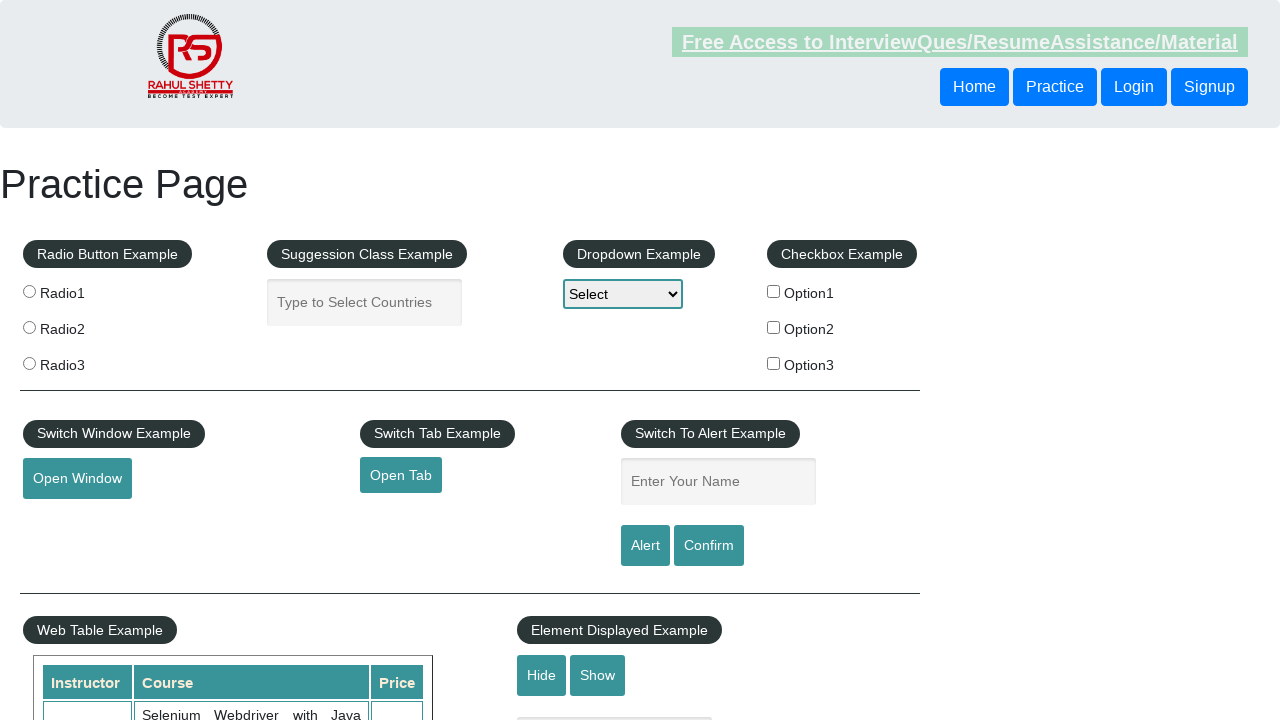

Retrieved link text 'Latest News' and href '#'
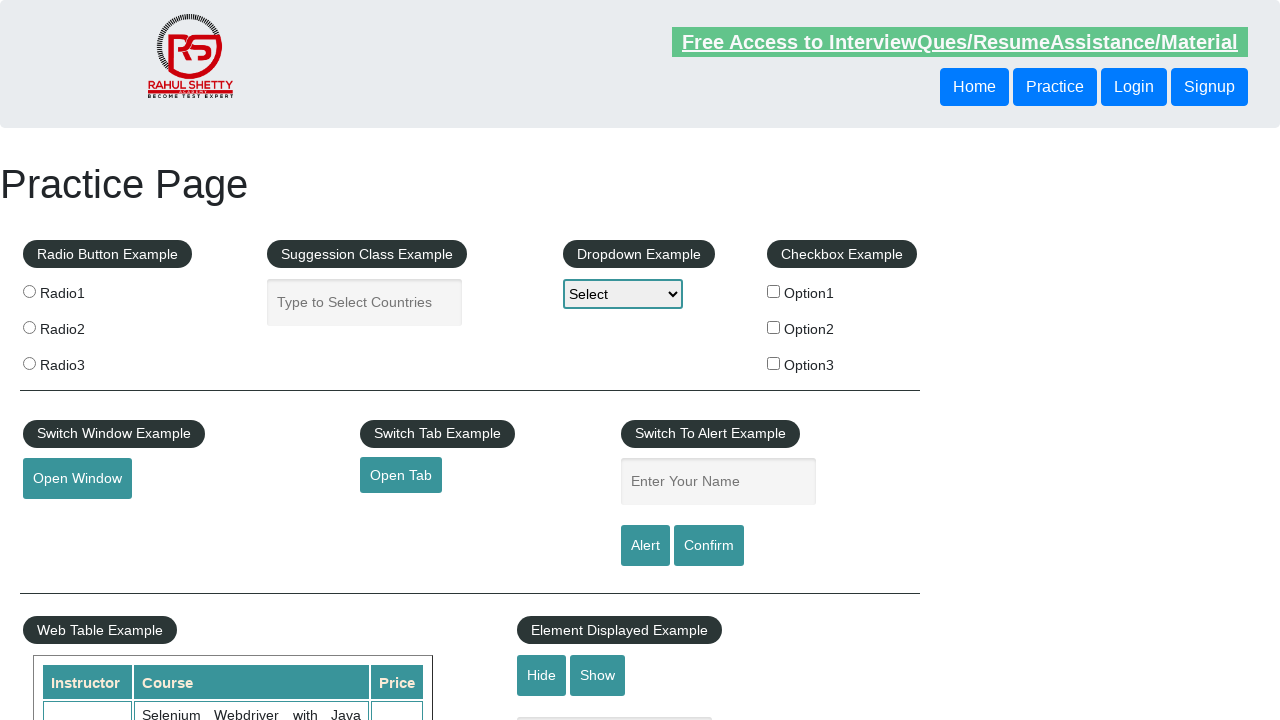

Verified link 'Latest News' is accessible and loaded
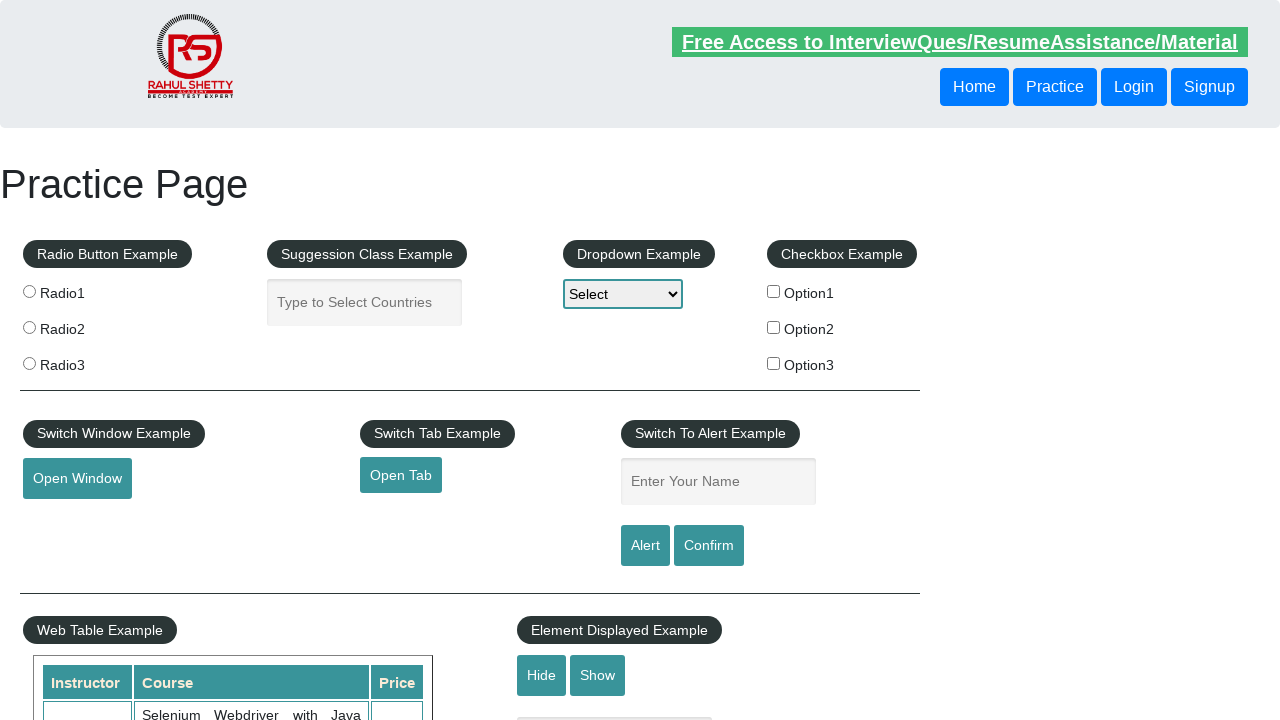

Retrieved link text 'Broken Link' and href 'https://rahulshettyacademy.com/brokenlink'
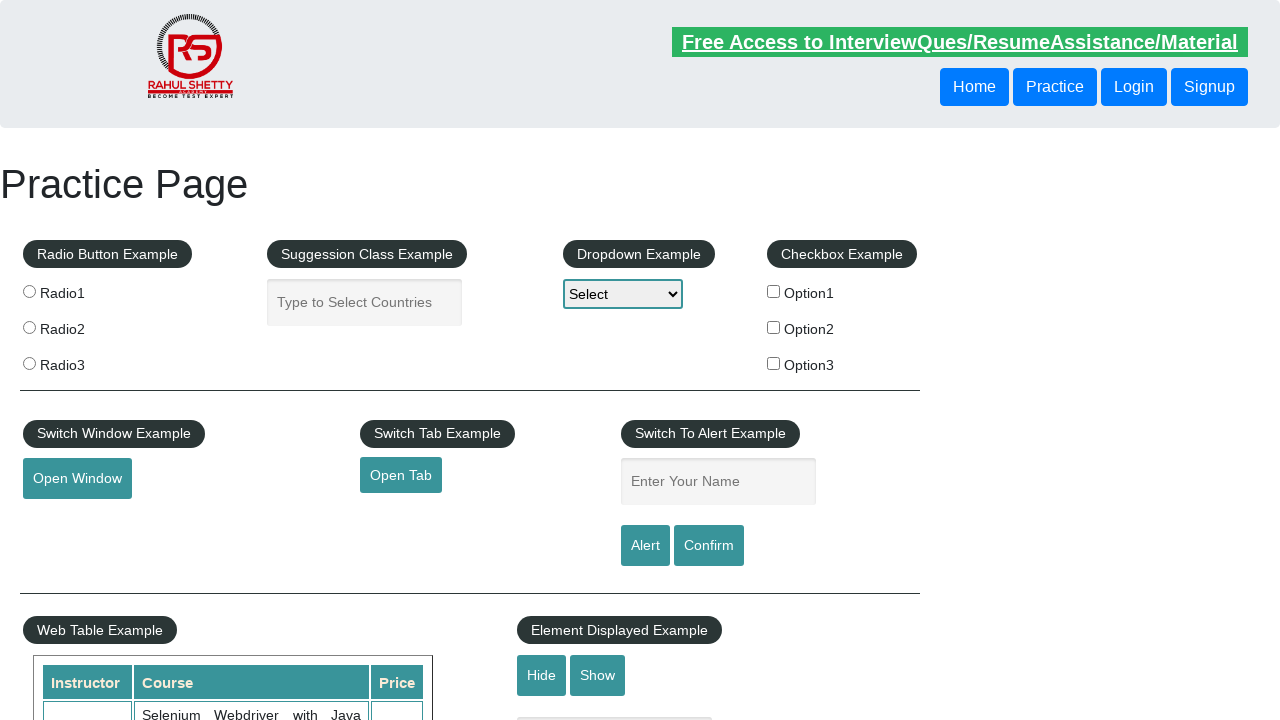

Verified link 'Broken Link' is accessible and loaded
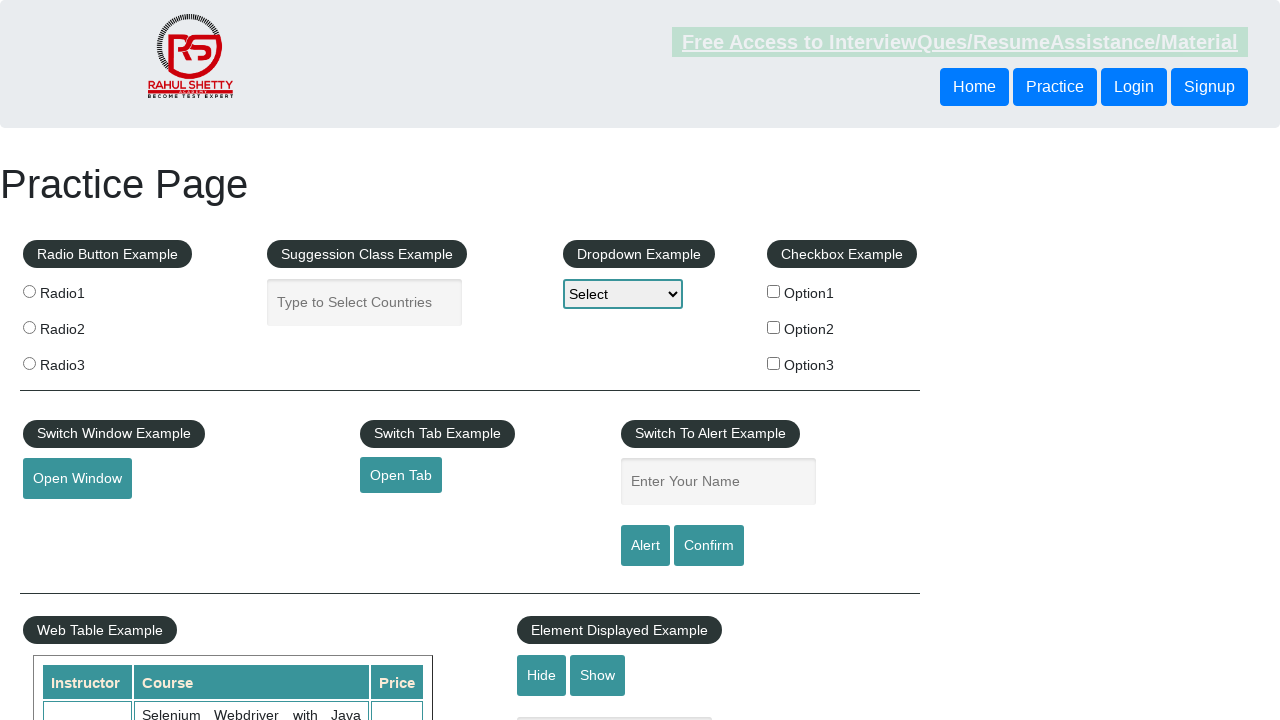

Retrieved link text 'Dummy Content for Testing.' and href '#'
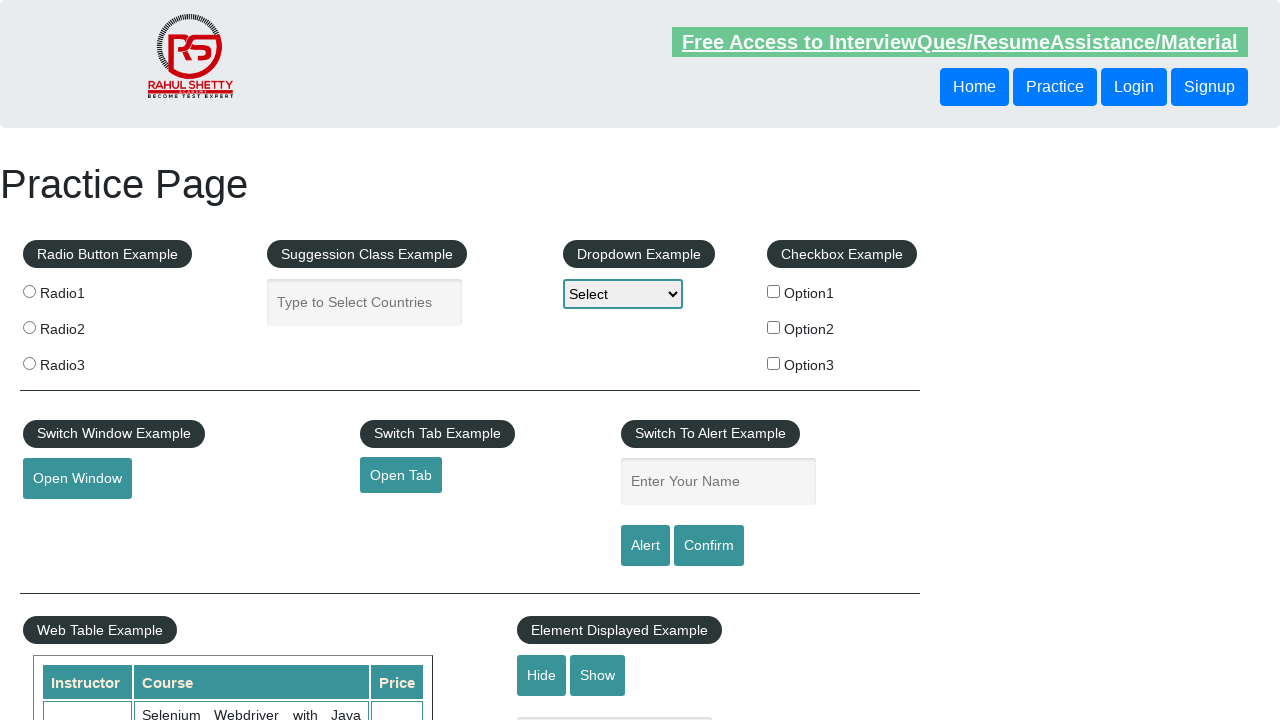

Verified link 'Dummy Content for Testing.' is accessible and loaded
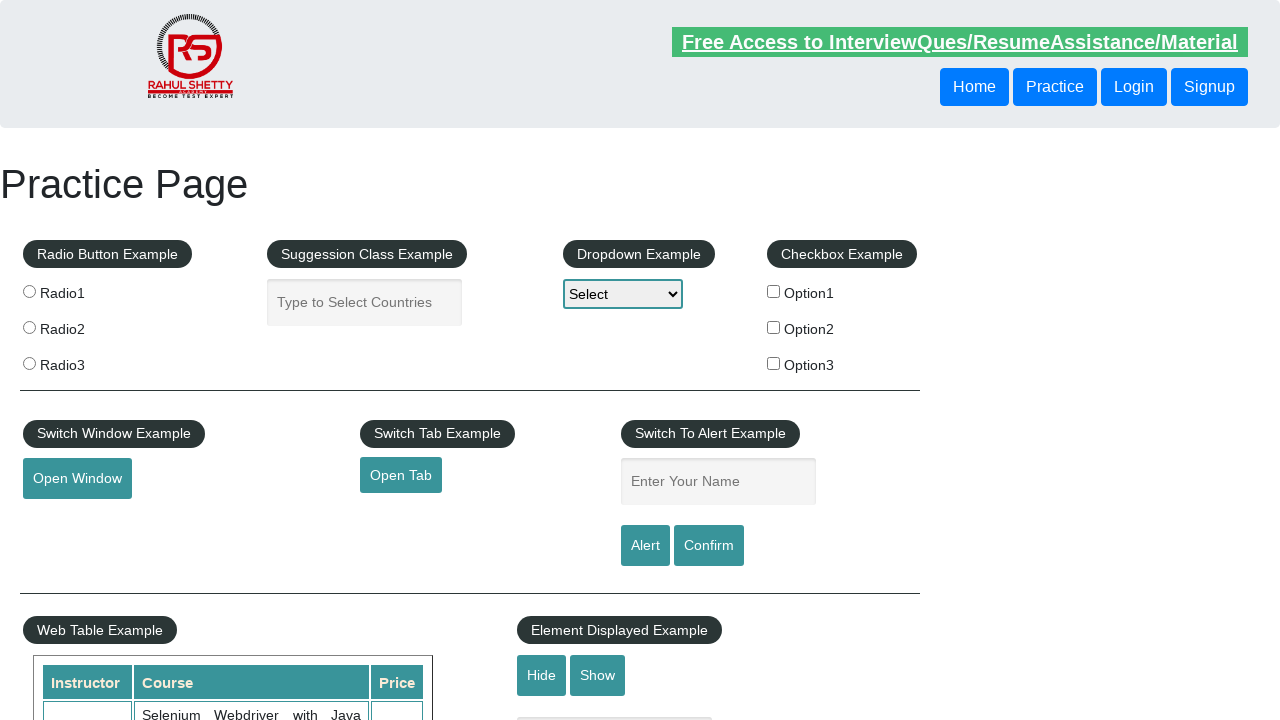

Retrieved link text 'Dummy Content for Testing.' and href '#'
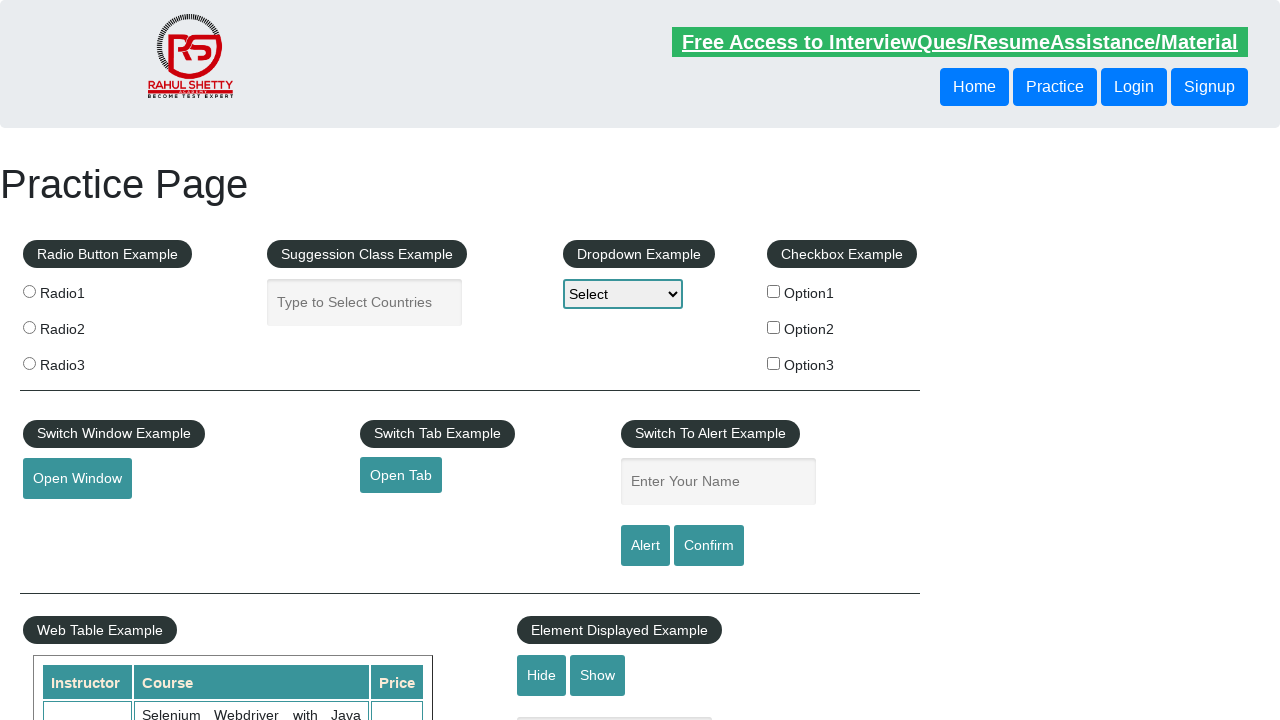

Verified link 'Dummy Content for Testing.' is accessible and loaded
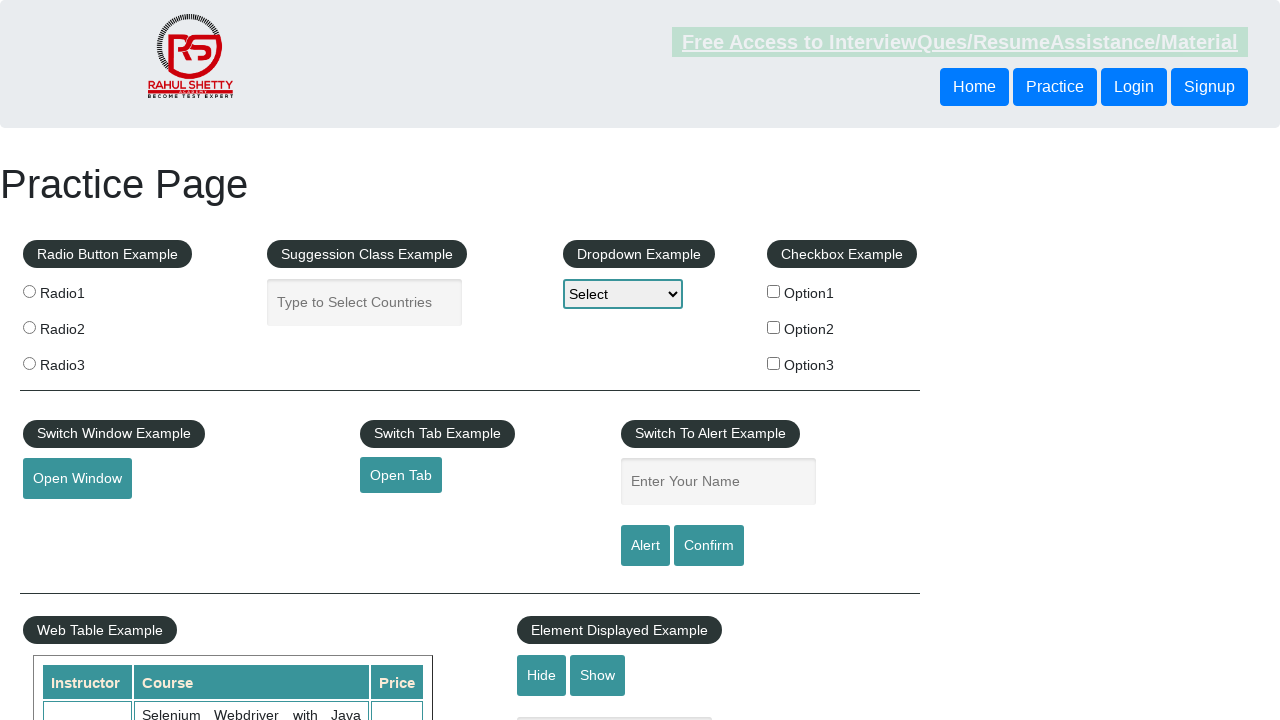

Retrieved link text 'Dummy Content for Testing.' and href '#'
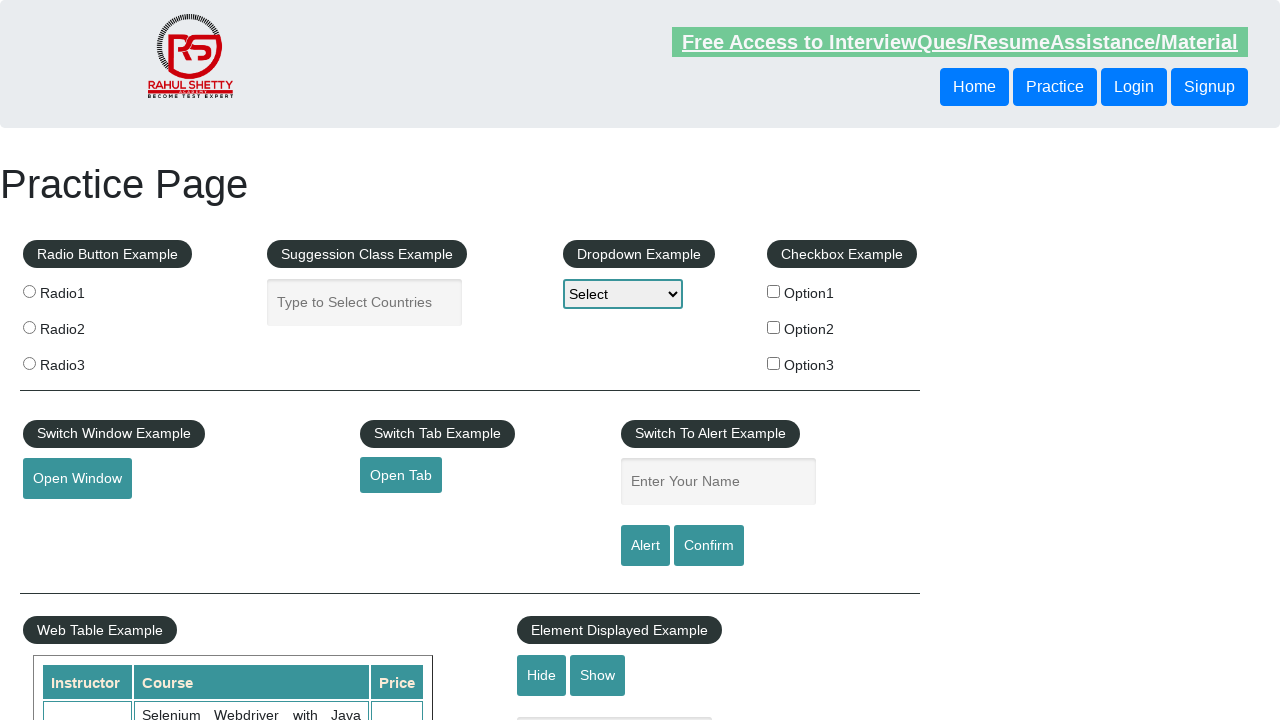

Verified link 'Dummy Content for Testing.' is accessible and loaded
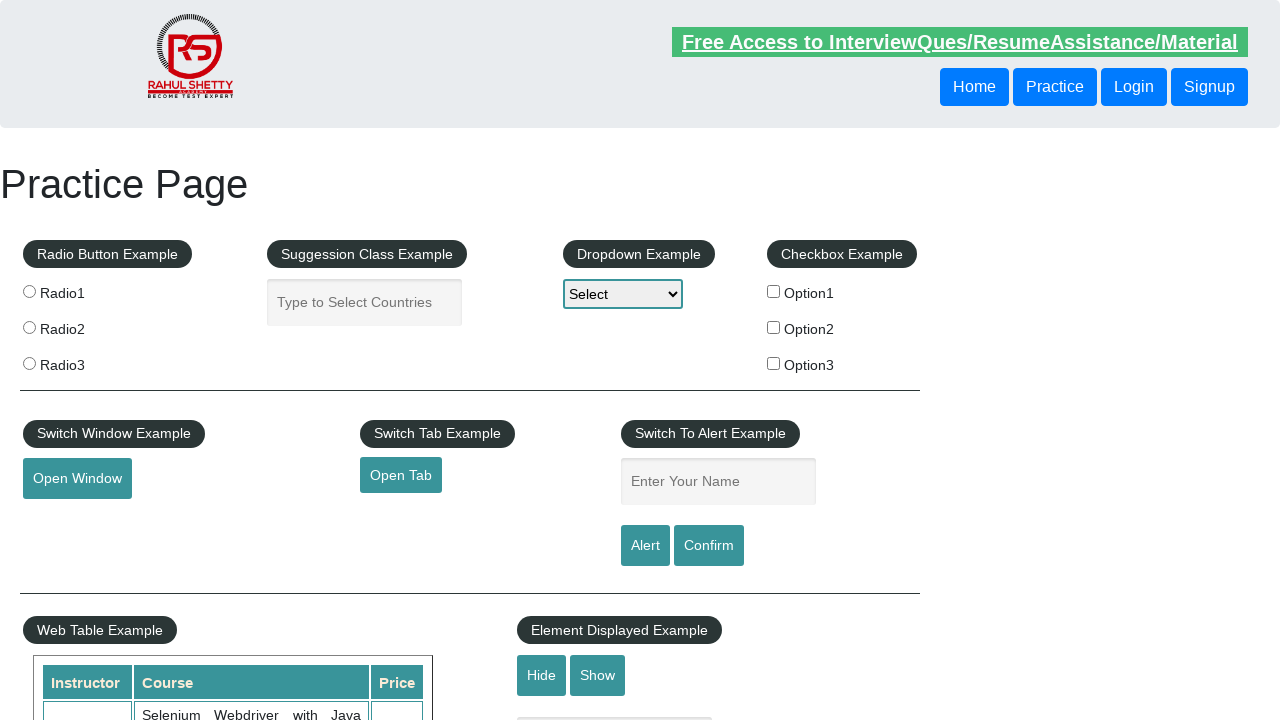

Retrieved link text 'Contact info' and href '#'
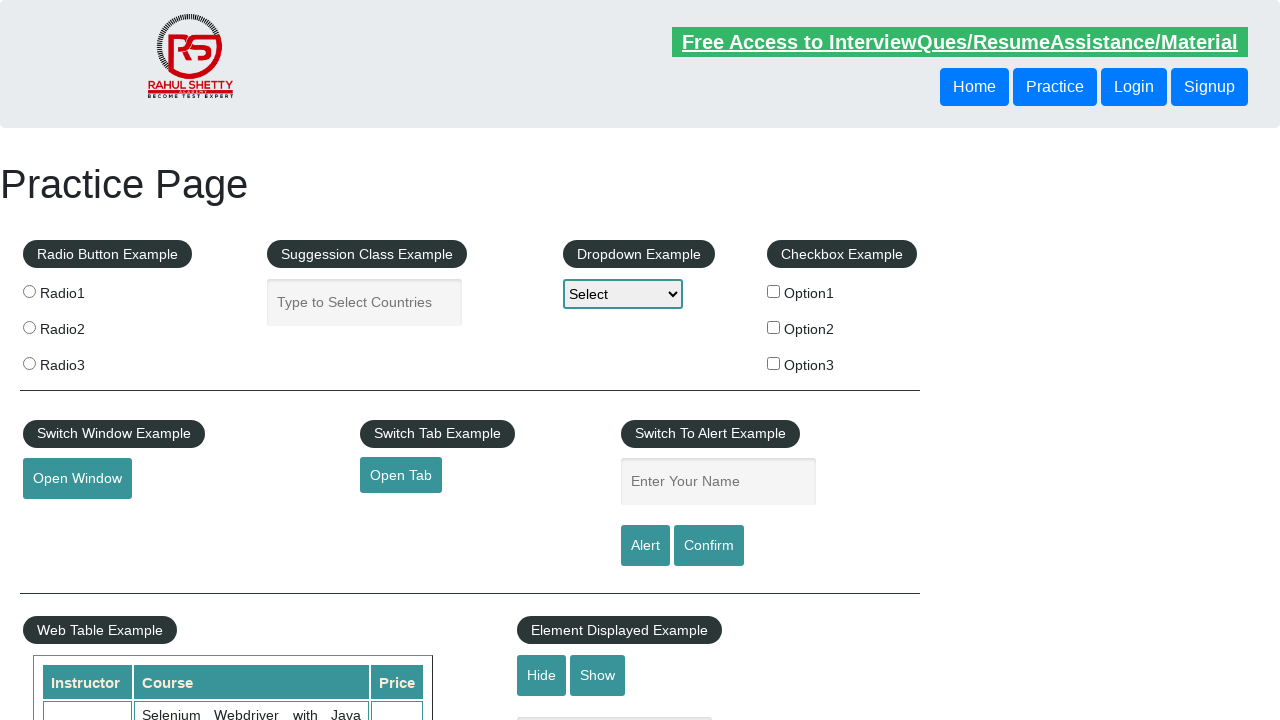

Verified link 'Contact info' is accessible and loaded
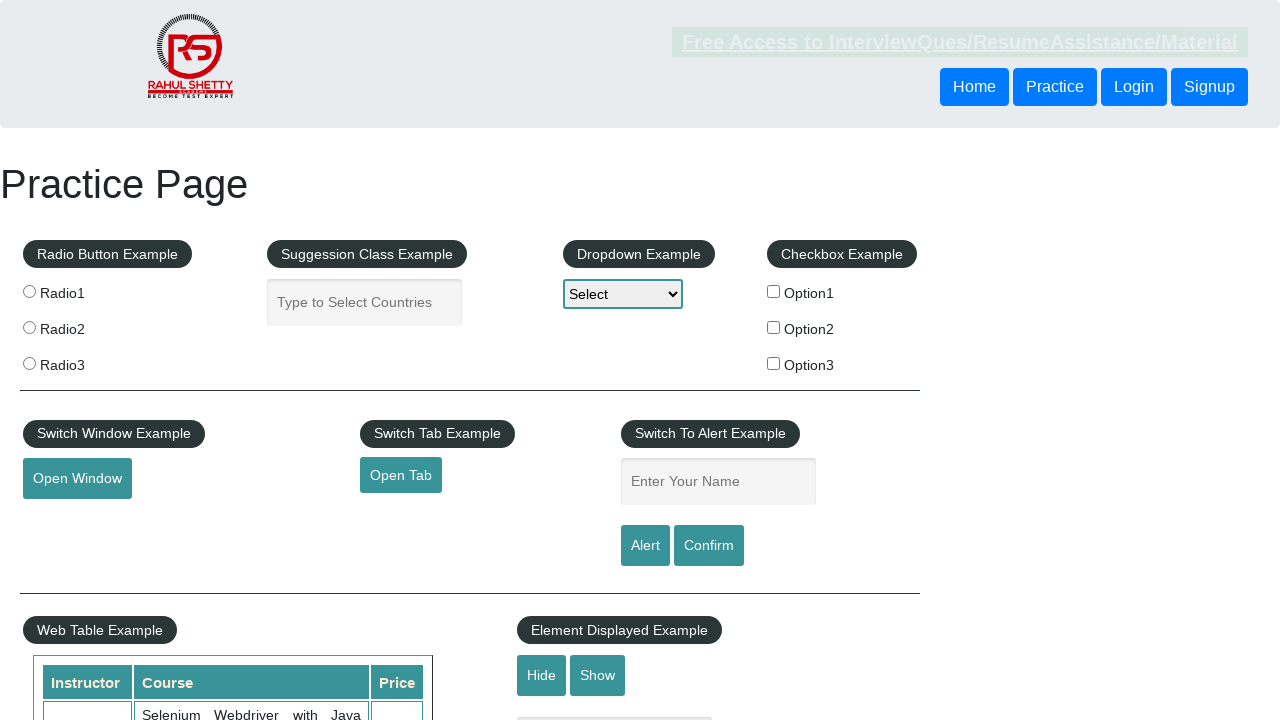

Retrieved link text 'Dummy Content for Testing.' and href '#'
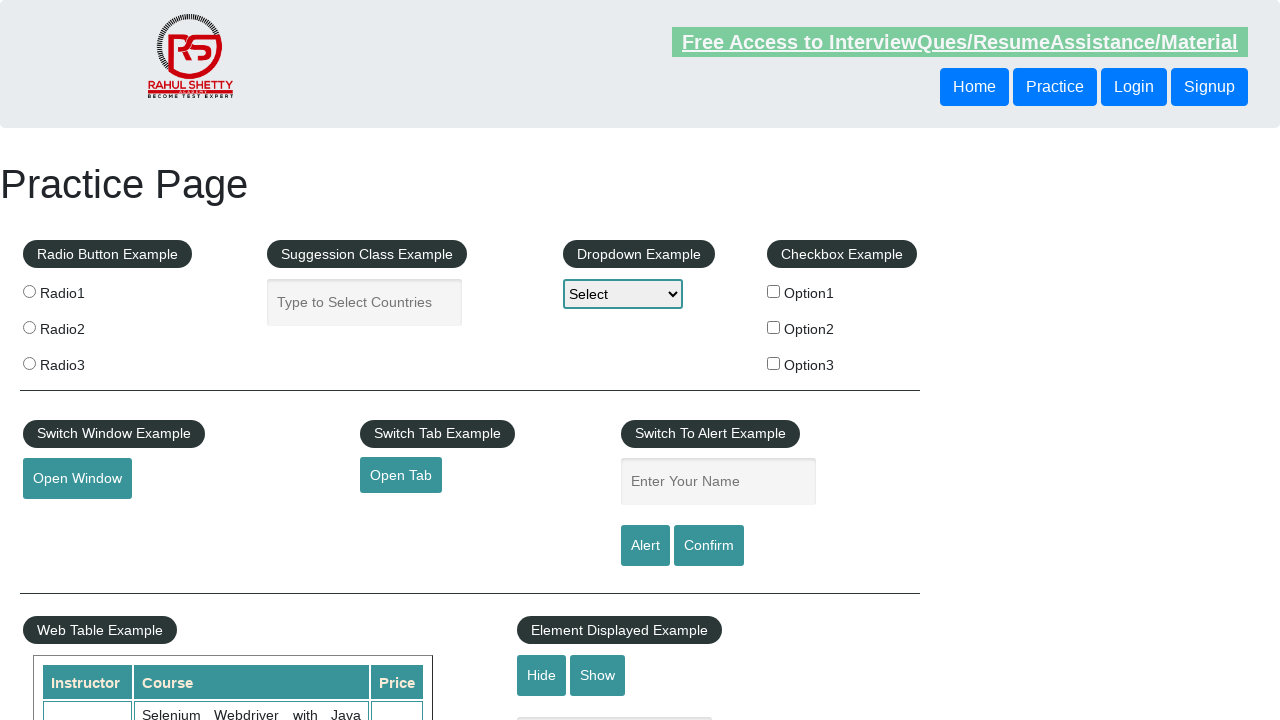

Verified link 'Dummy Content for Testing.' is accessible and loaded
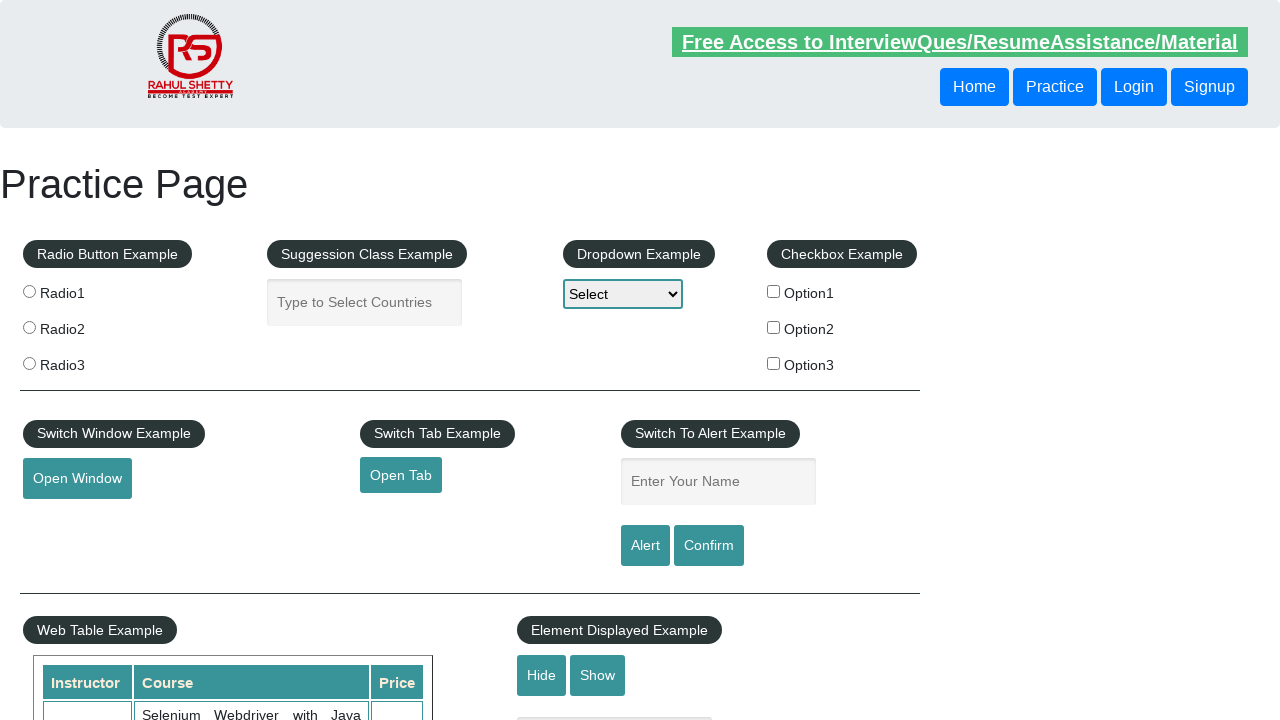

Retrieved link text 'Dummy Content for Testing.' and href '#'
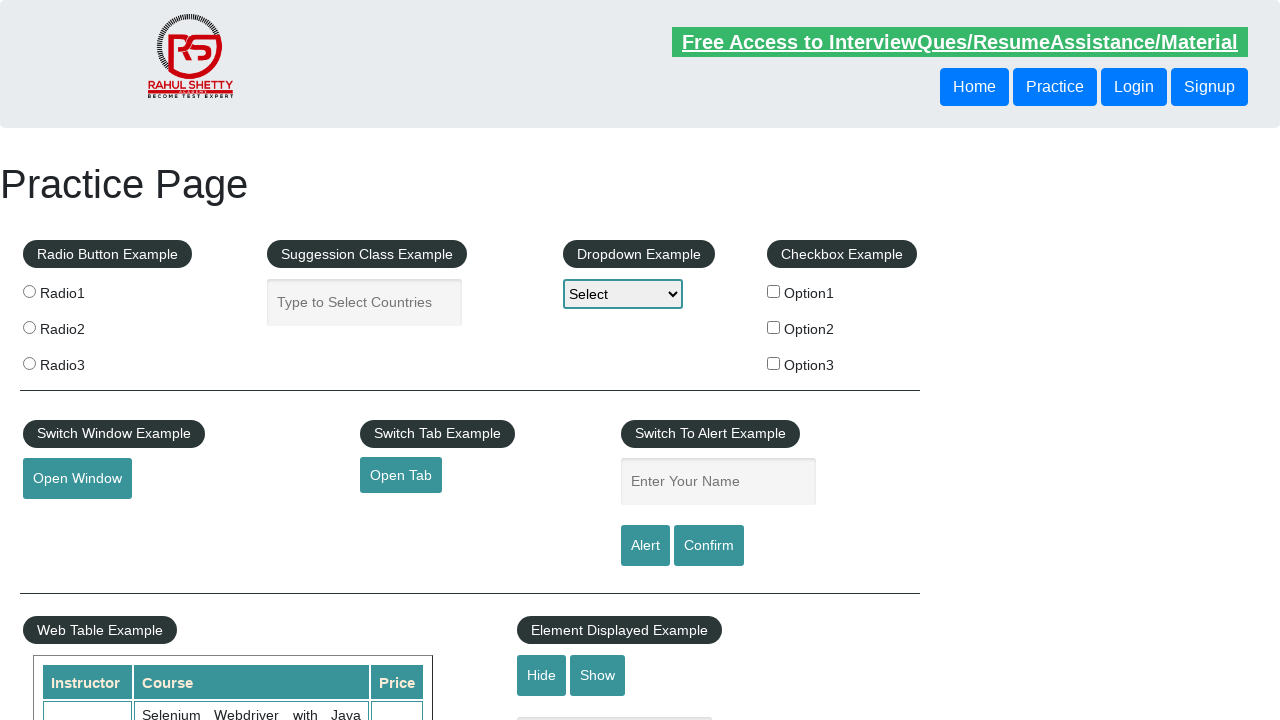

Verified link 'Dummy Content for Testing.' is accessible and loaded
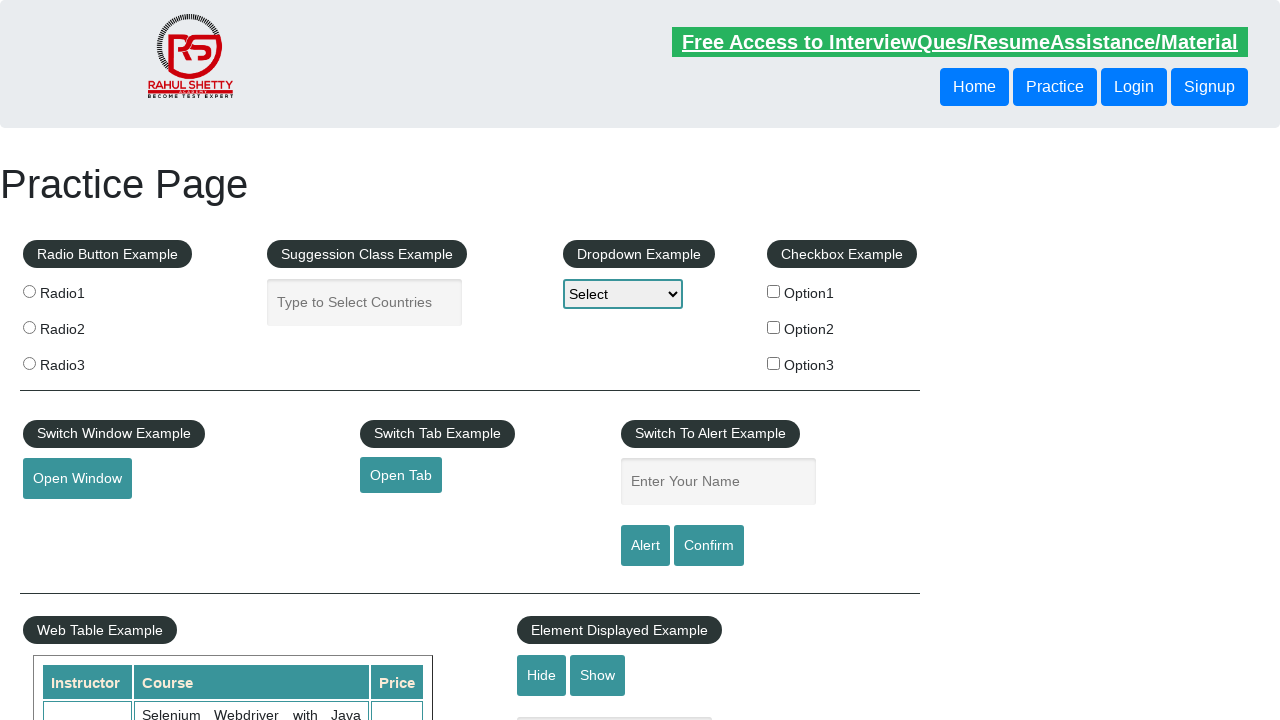

Retrieved link text 'Dummy Content for Testing.' and href '#'
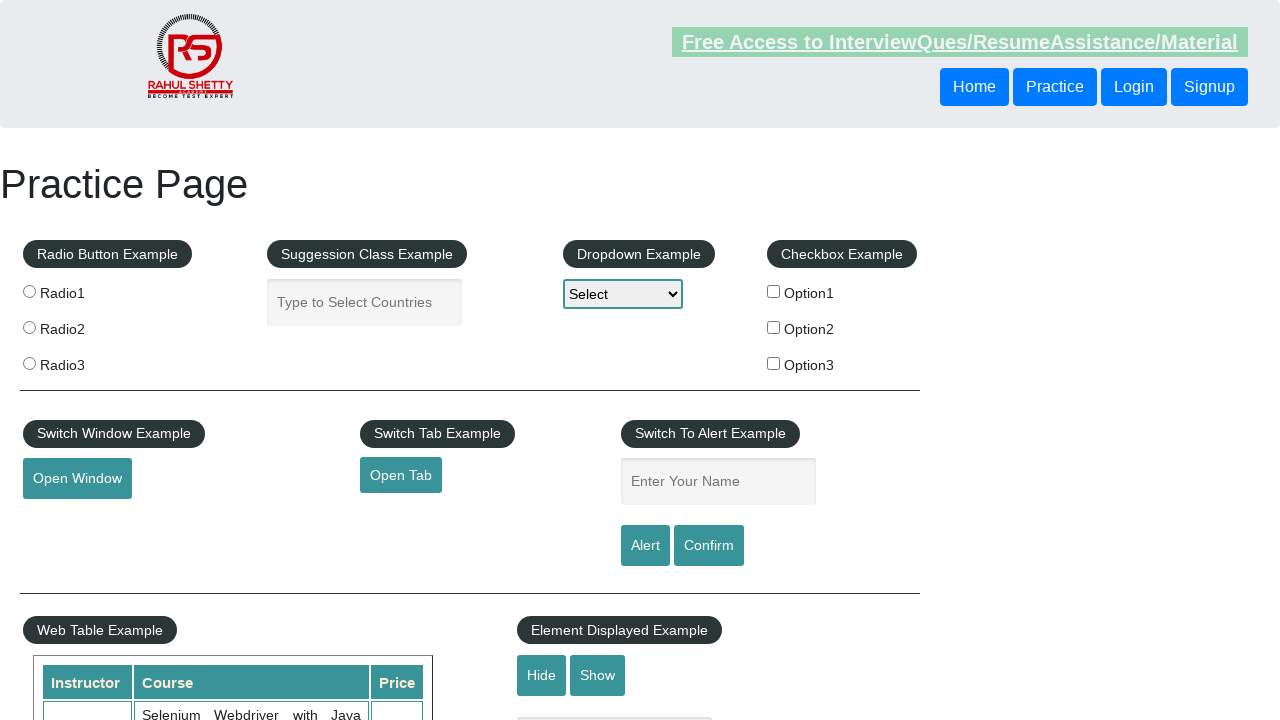

Verified link 'Dummy Content for Testing.' is accessible and loaded
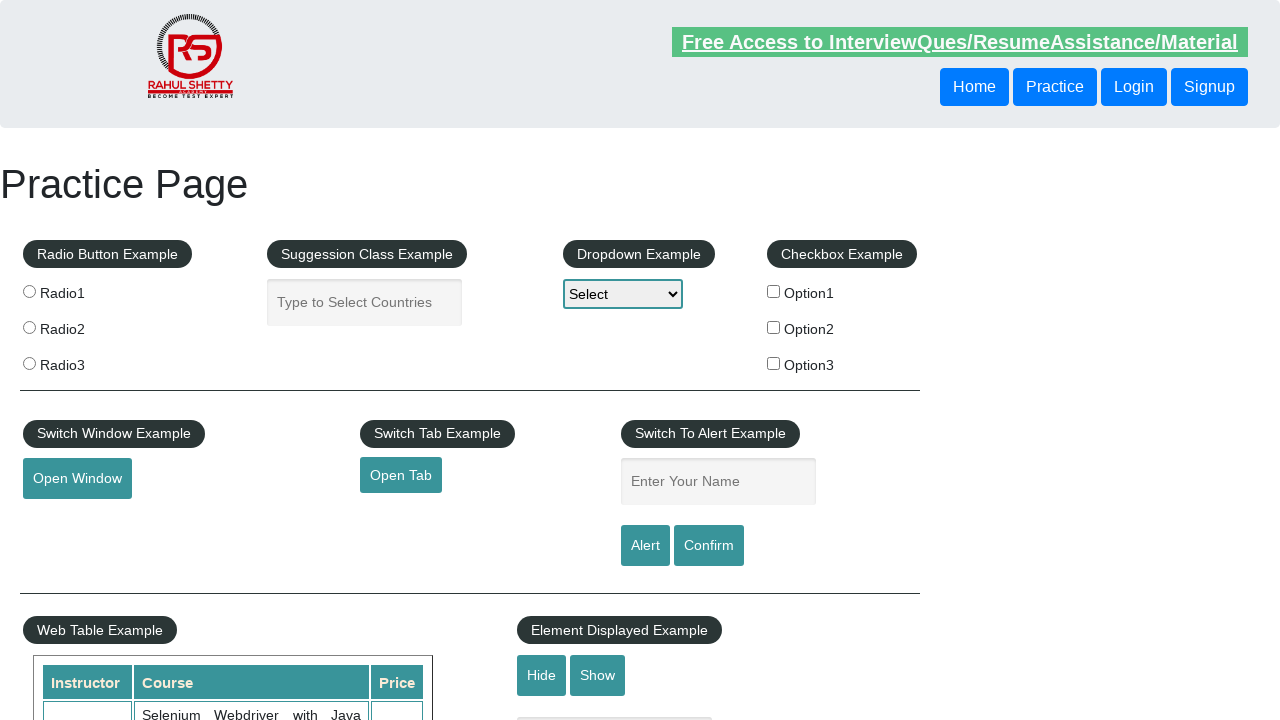

Retrieved link text 'Dummy Content for Testing.' and href '#'
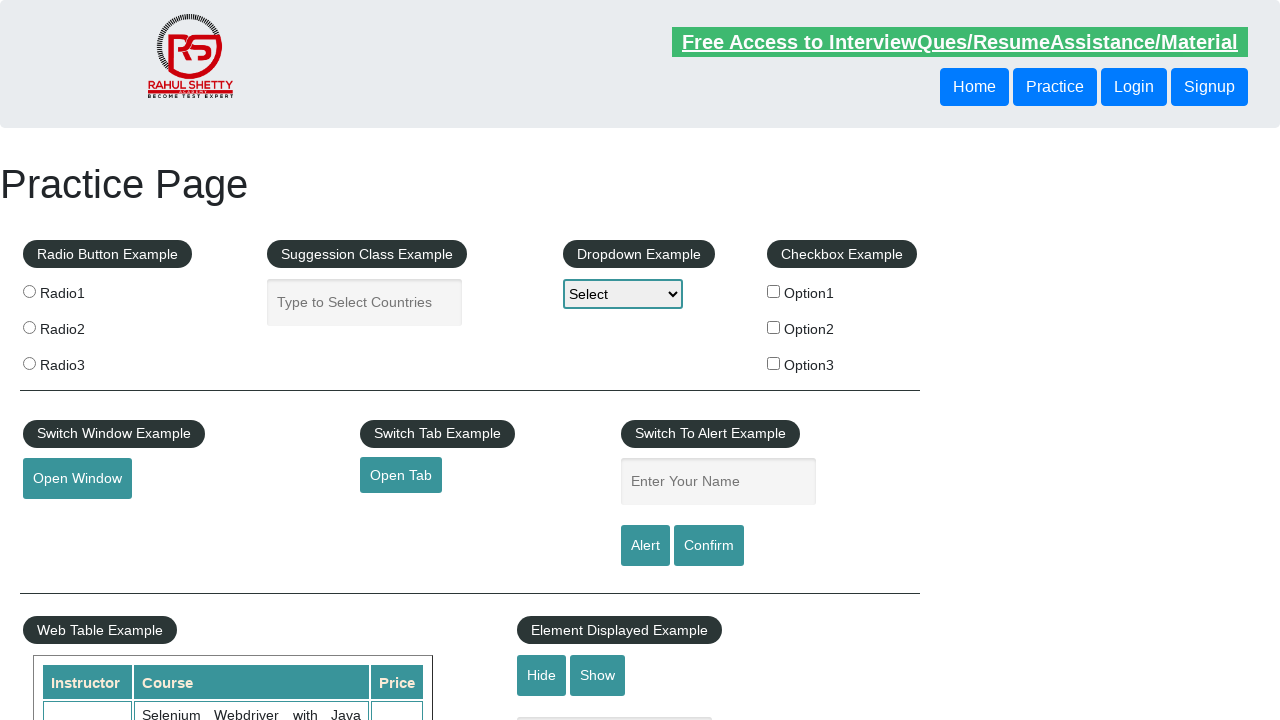

Verified link 'Dummy Content for Testing.' is accessible and loaded
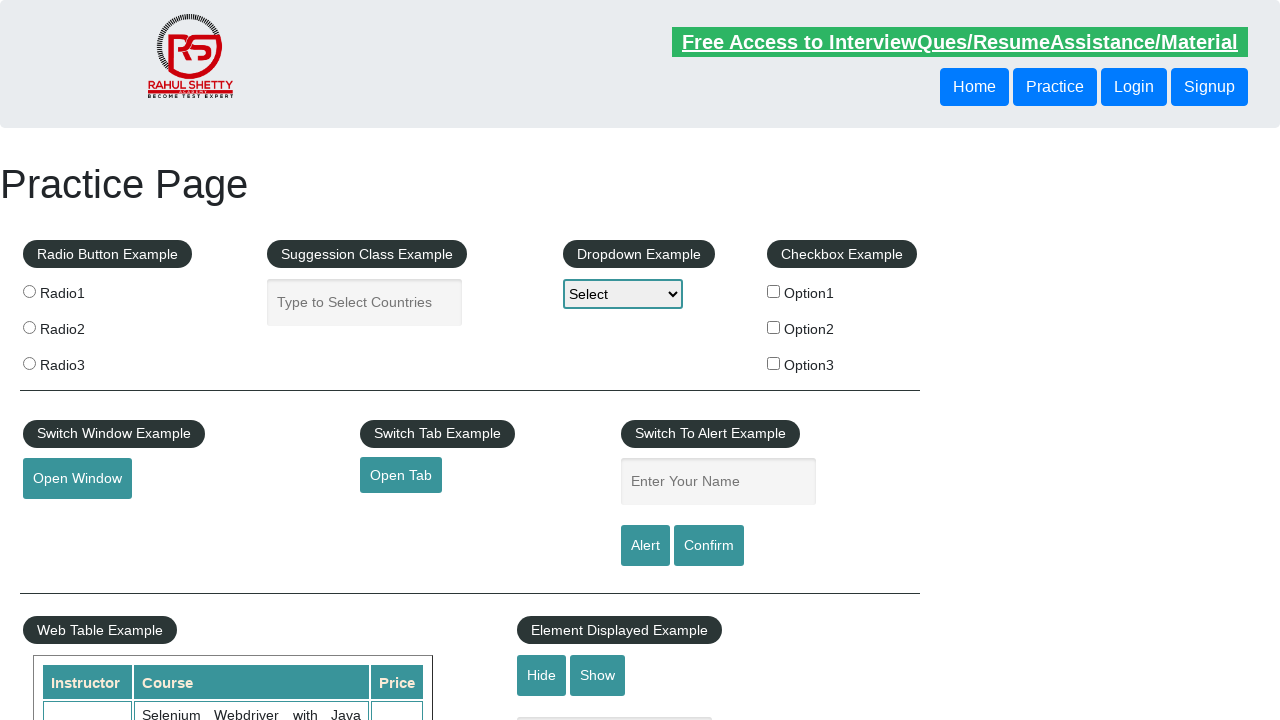

Retrieved link text 'Social Media' and href '#'
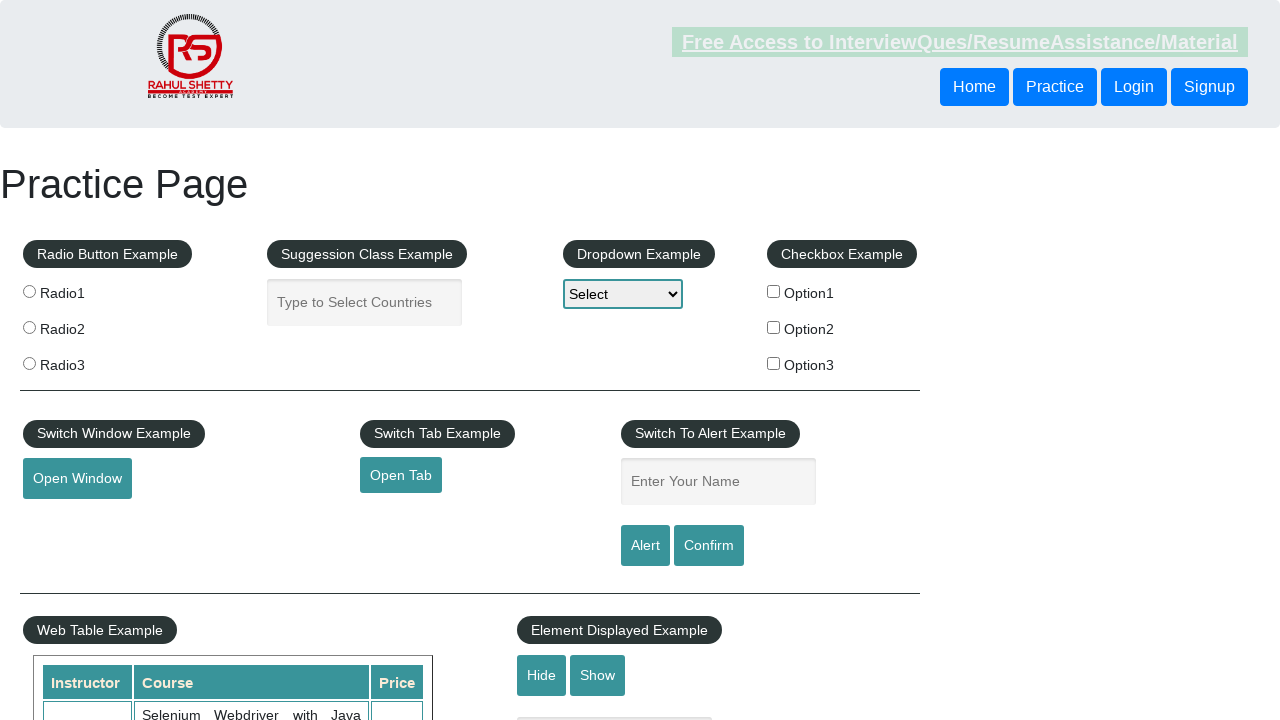

Verified link 'Social Media' is accessible and loaded
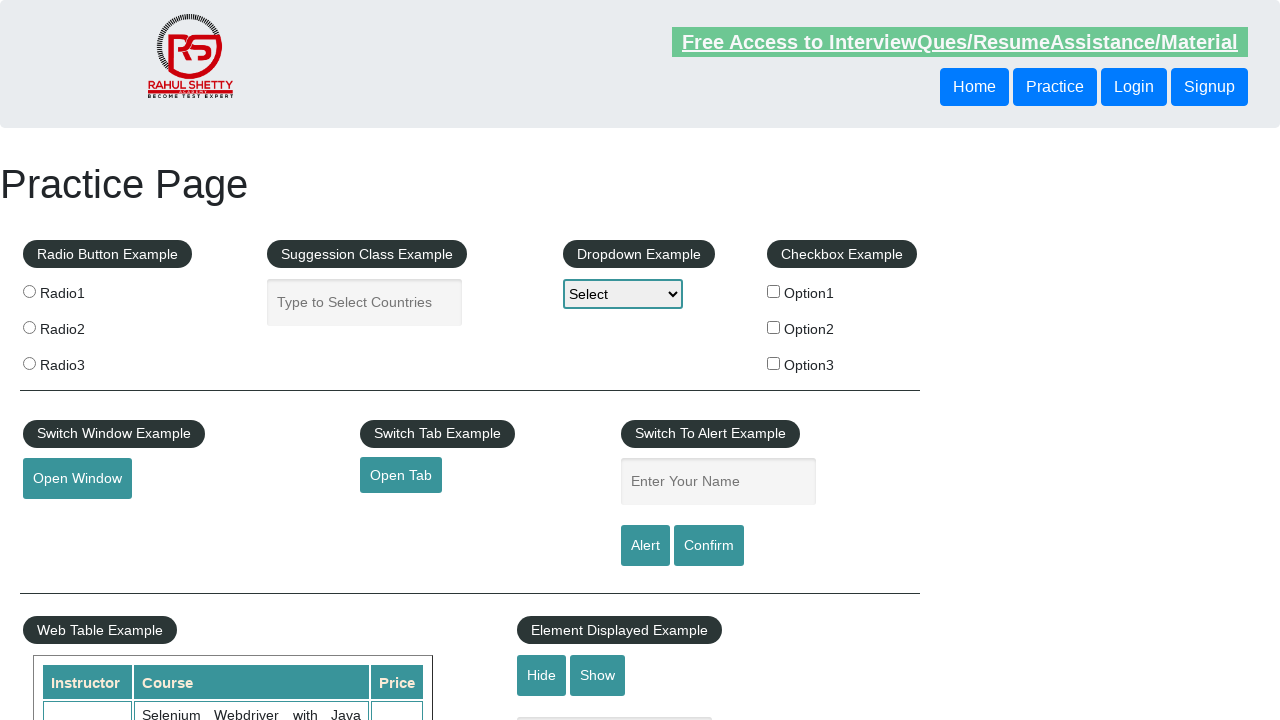

Retrieved link text 'Facebook' and href '#'
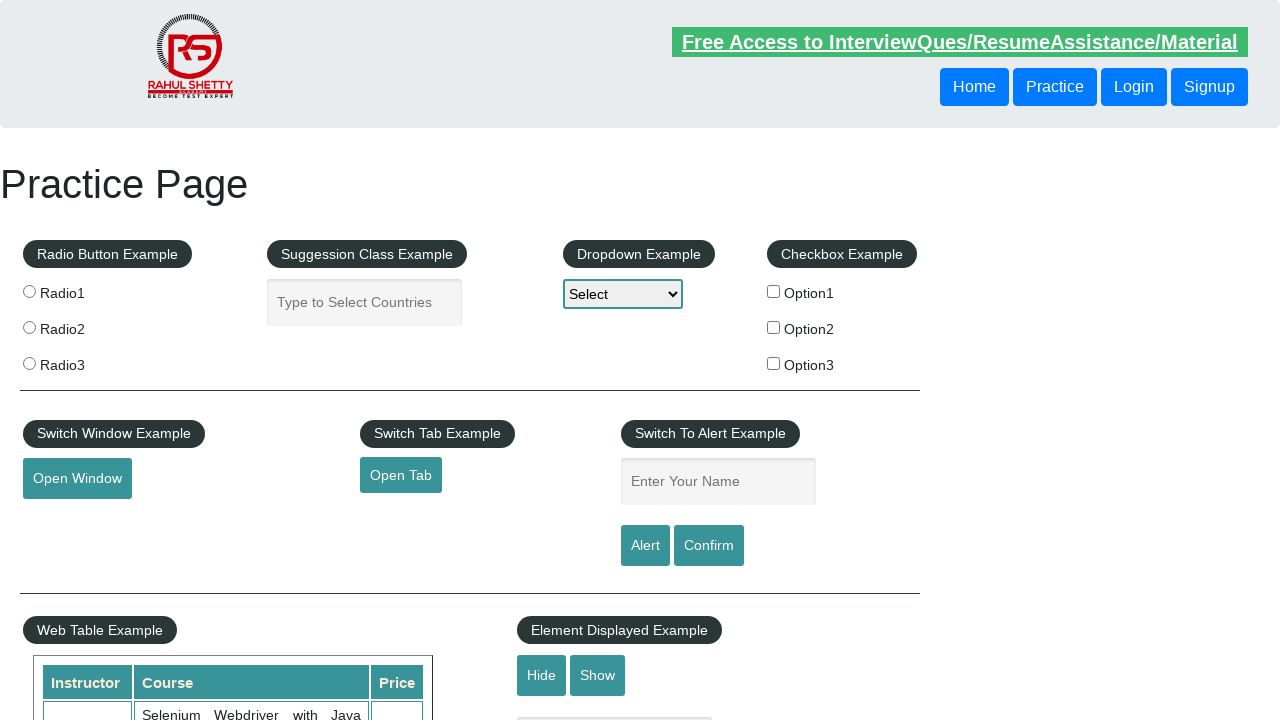

Verified link 'Facebook' is accessible and loaded
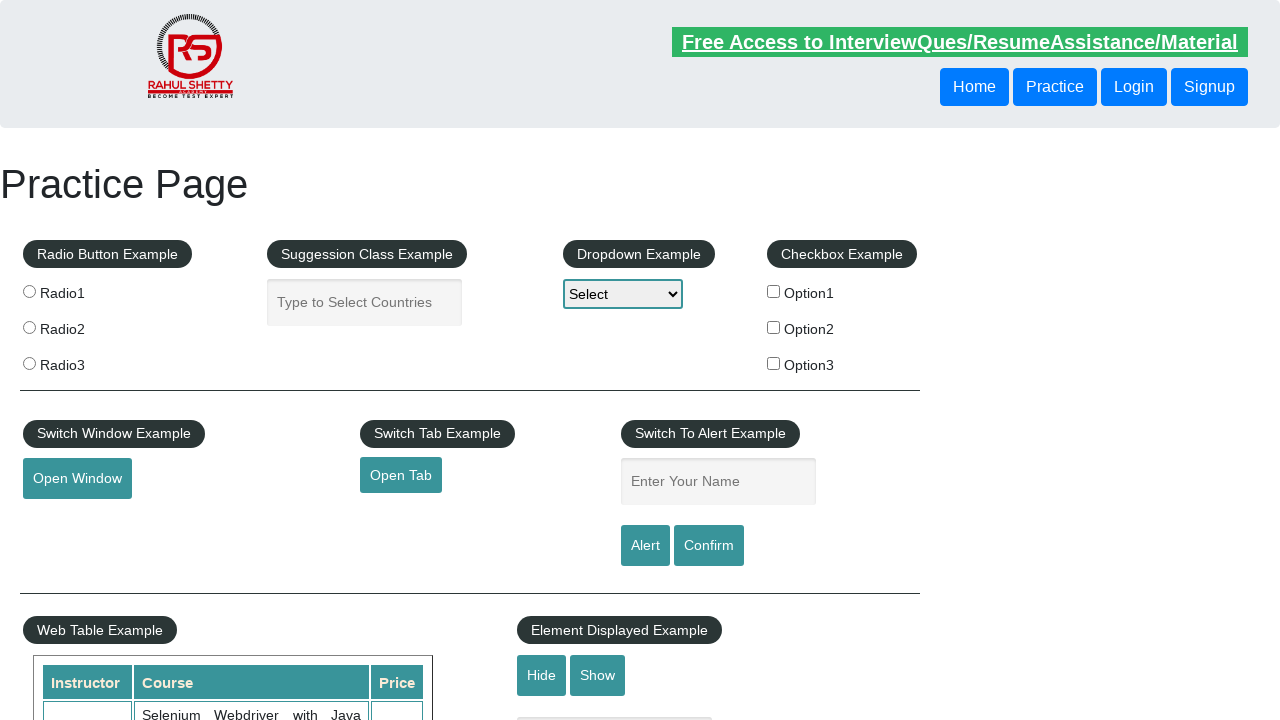

Retrieved link text 'Twitter' and href '#'
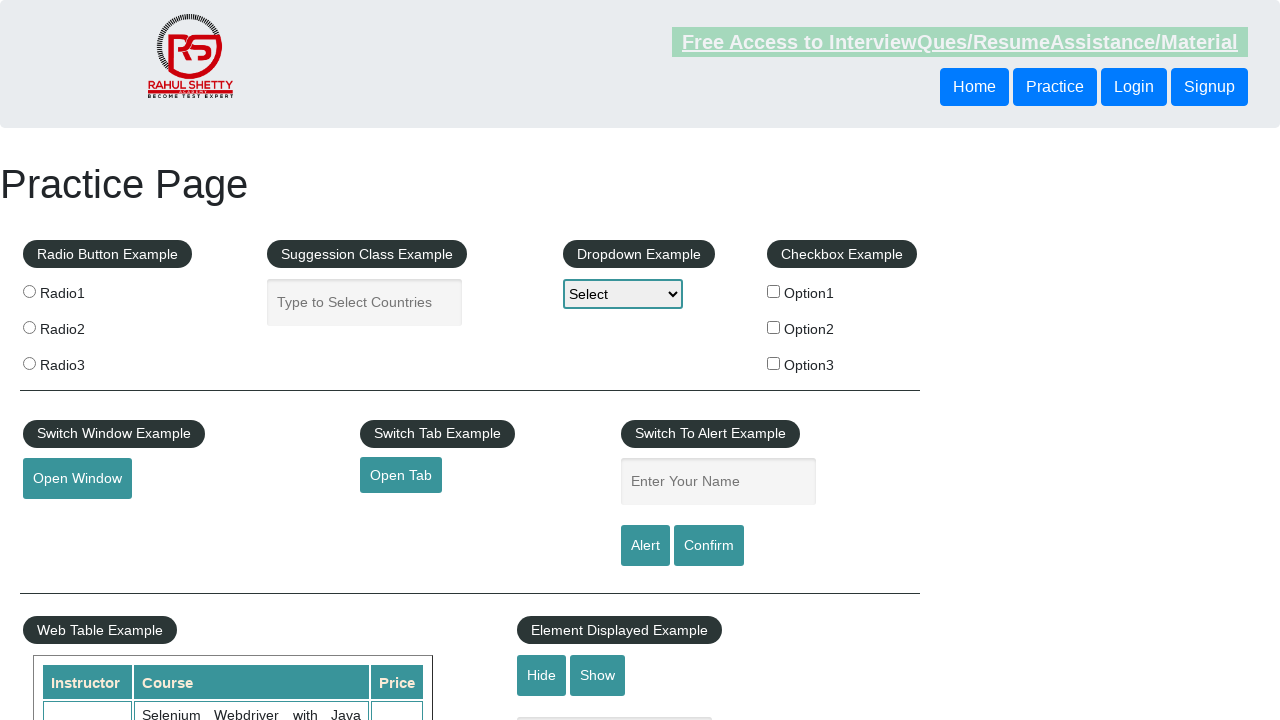

Verified link 'Twitter' is accessible and loaded
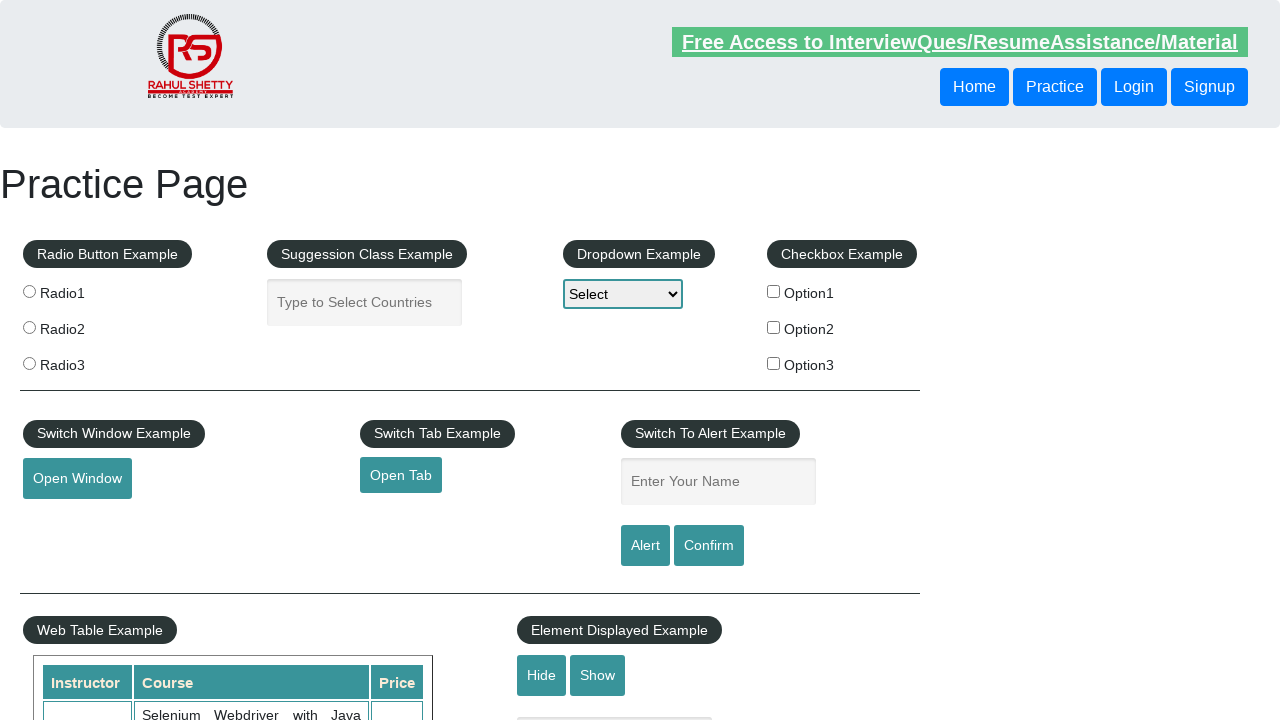

Retrieved link text 'Google+' and href '#'
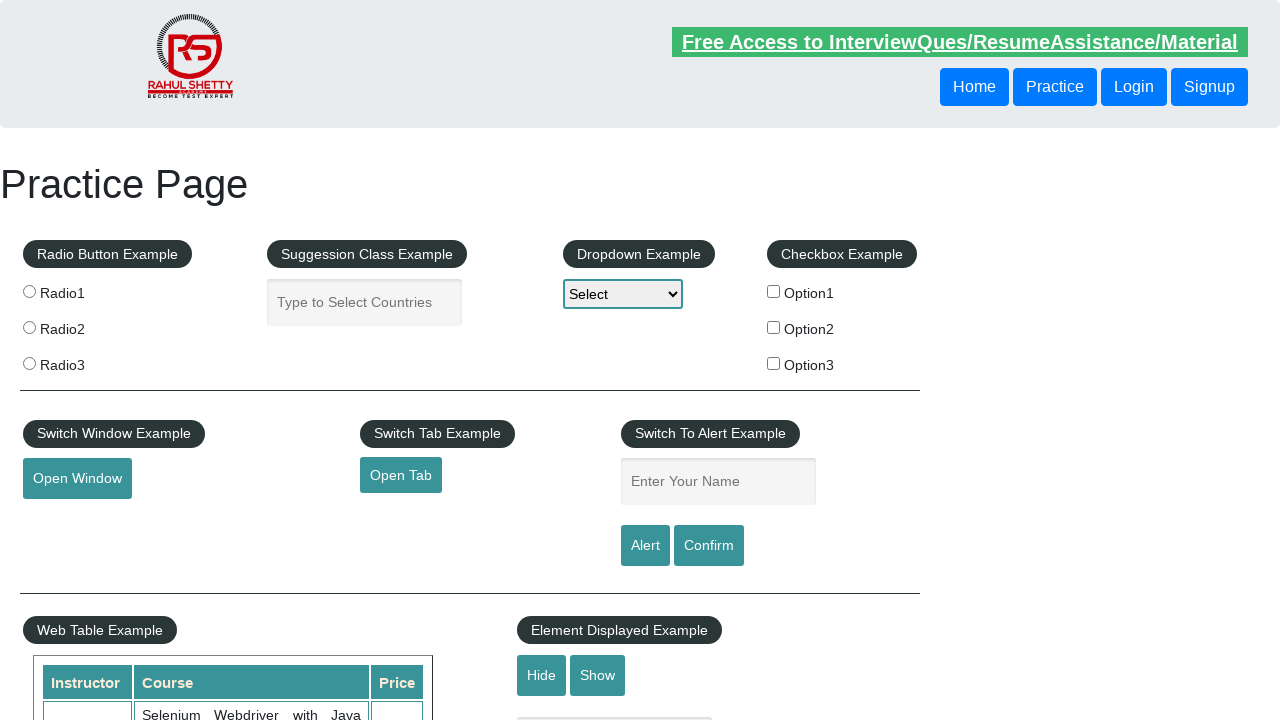

Verified link 'Google+' is accessible and loaded
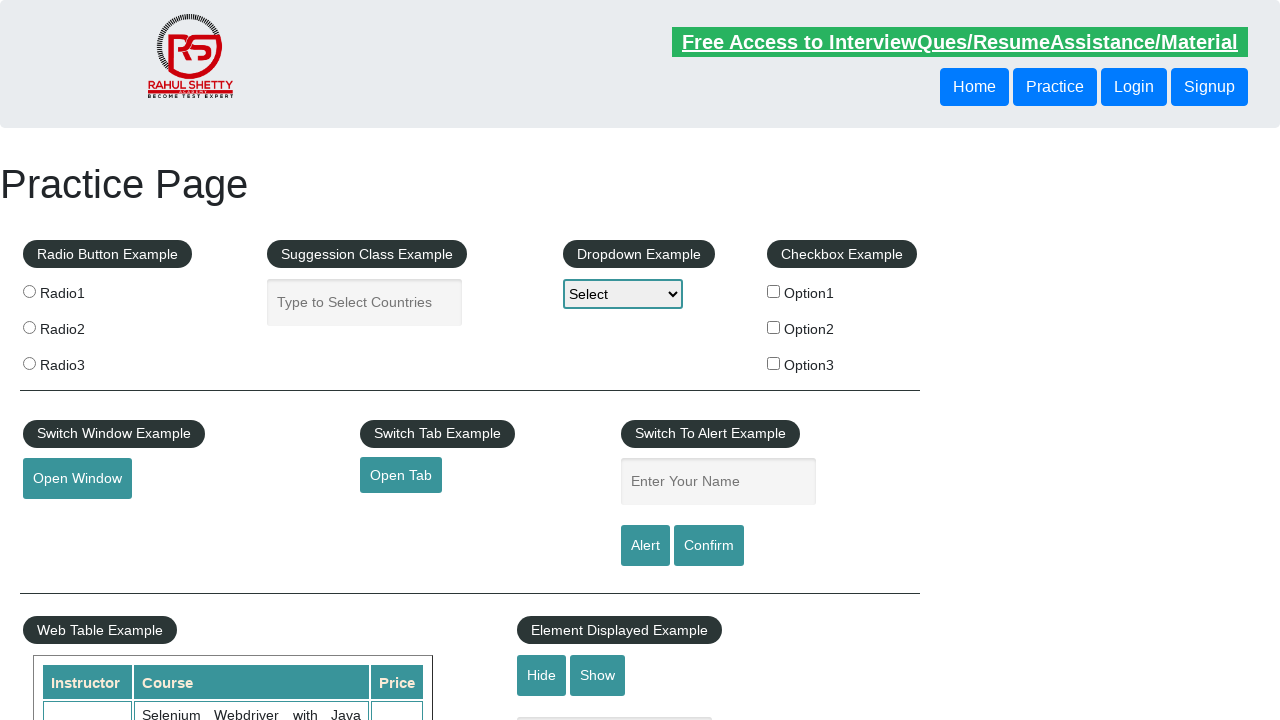

Retrieved link text 'Youtube' and href '#'
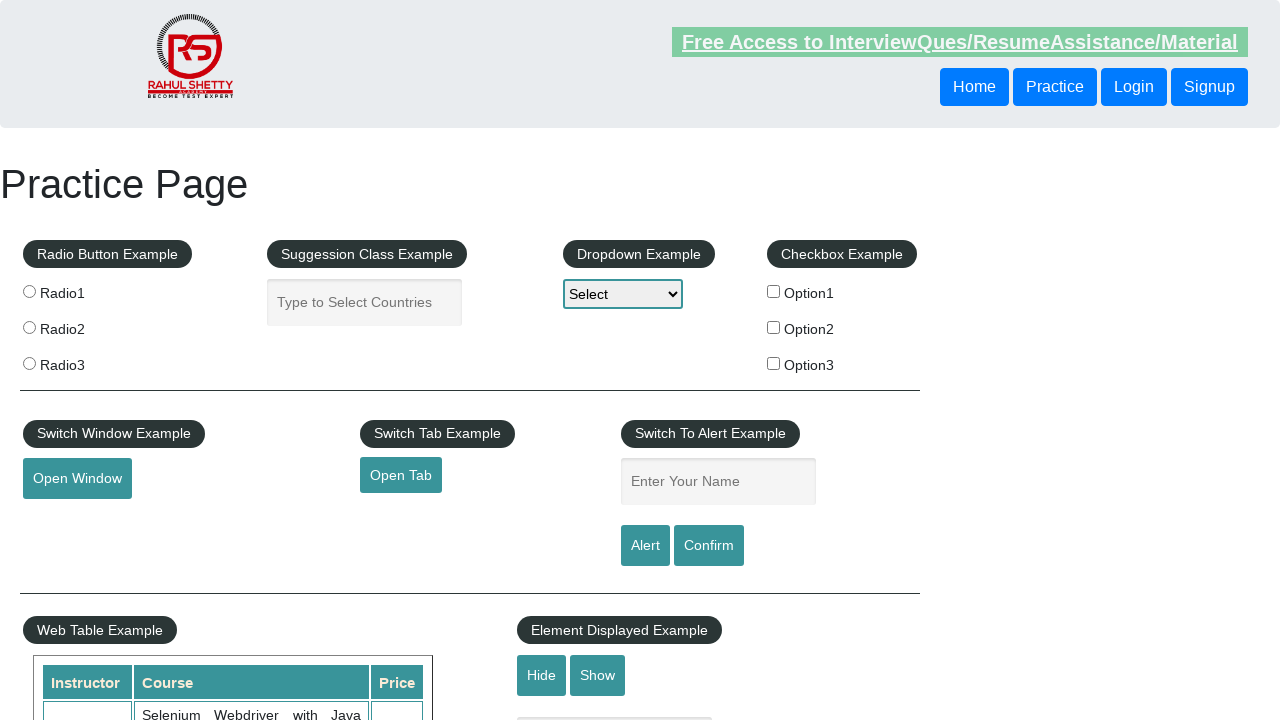

Verified link 'Youtube' is accessible and loaded
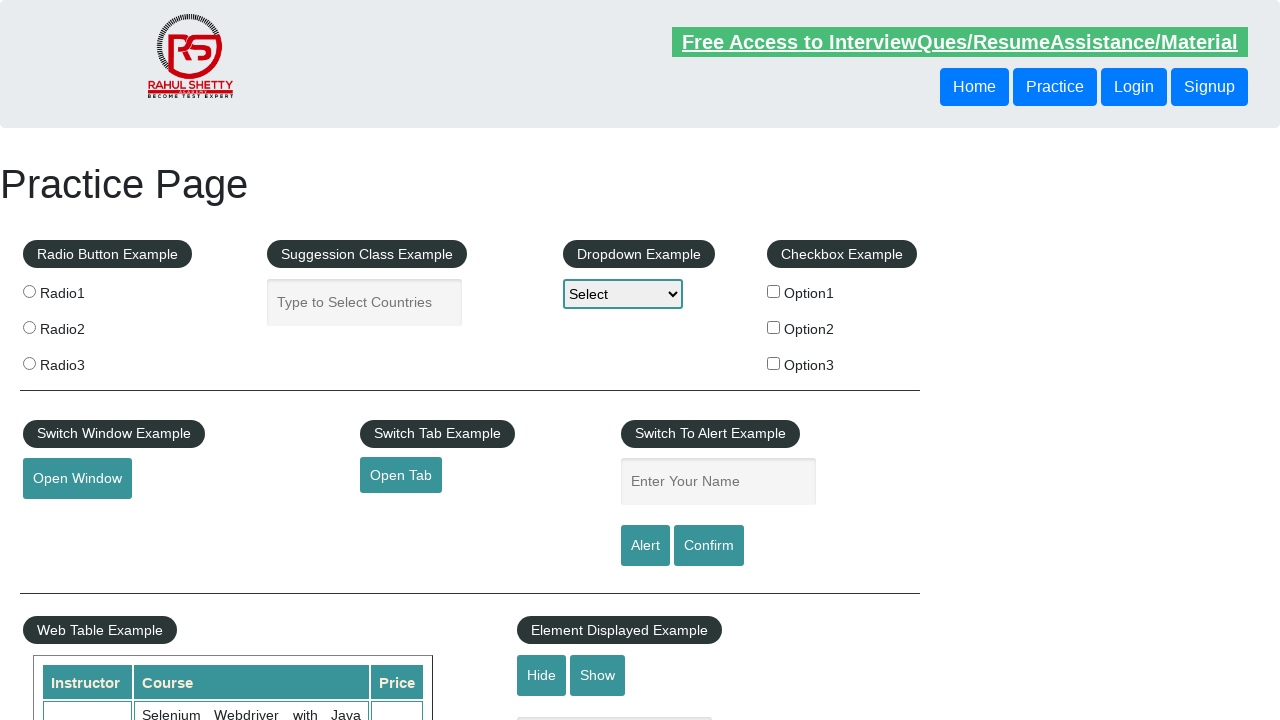

Retrieved link text ' Medianh Consulting' and href 'http://www.medianhconsulting.com'
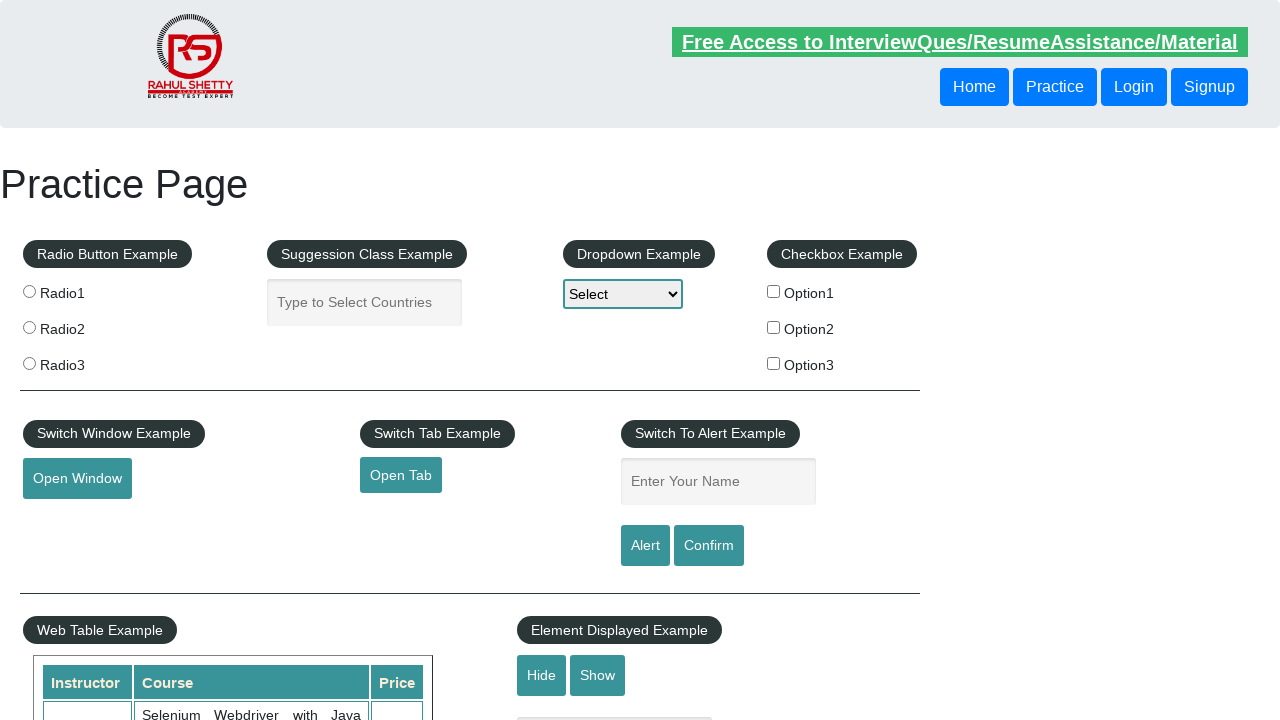

Verified link ' Medianh Consulting' is accessible and loaded
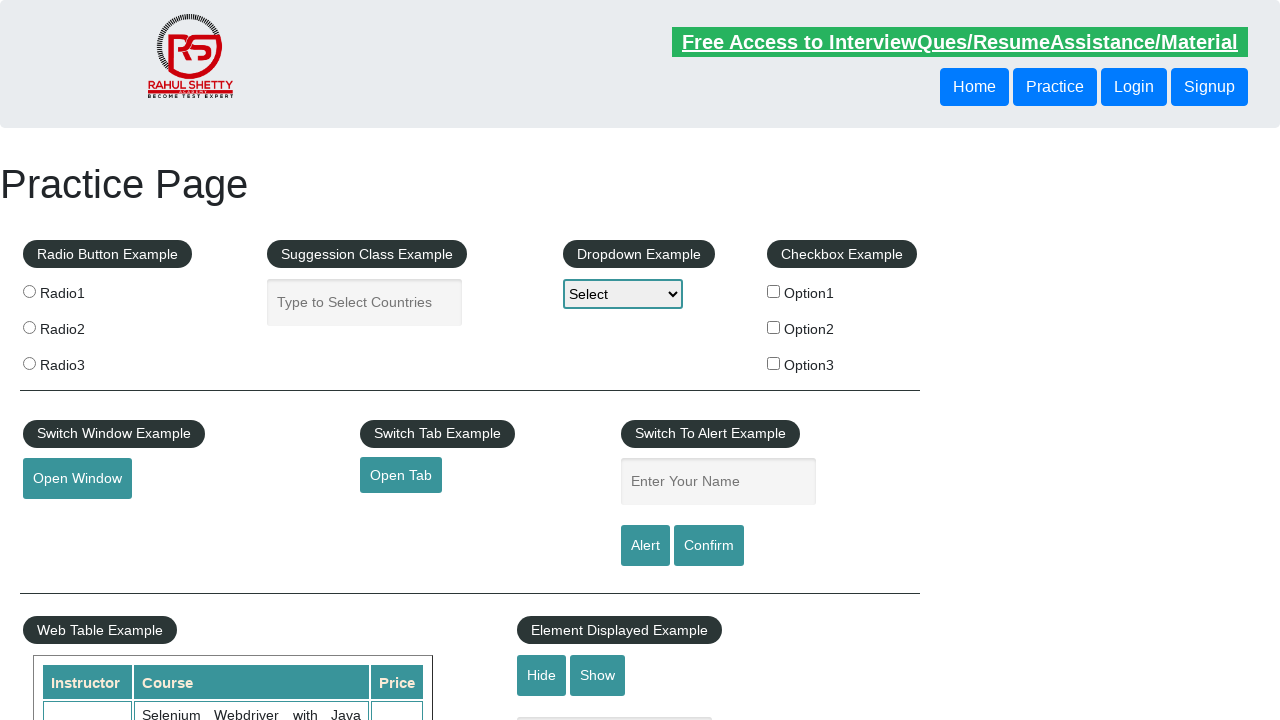

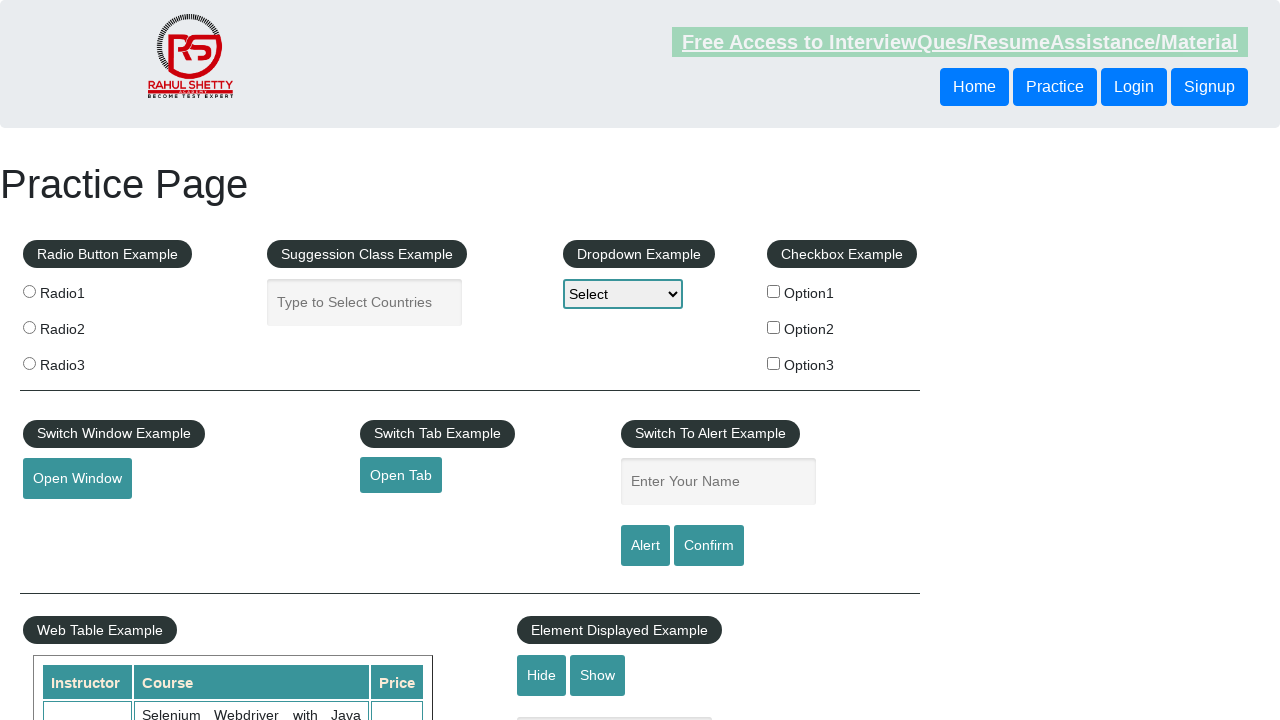